Clicks the letter E link and verifies all programming language results start with 'e'

Starting URL: https://www.99-bottles-of-beer.net/abc.html

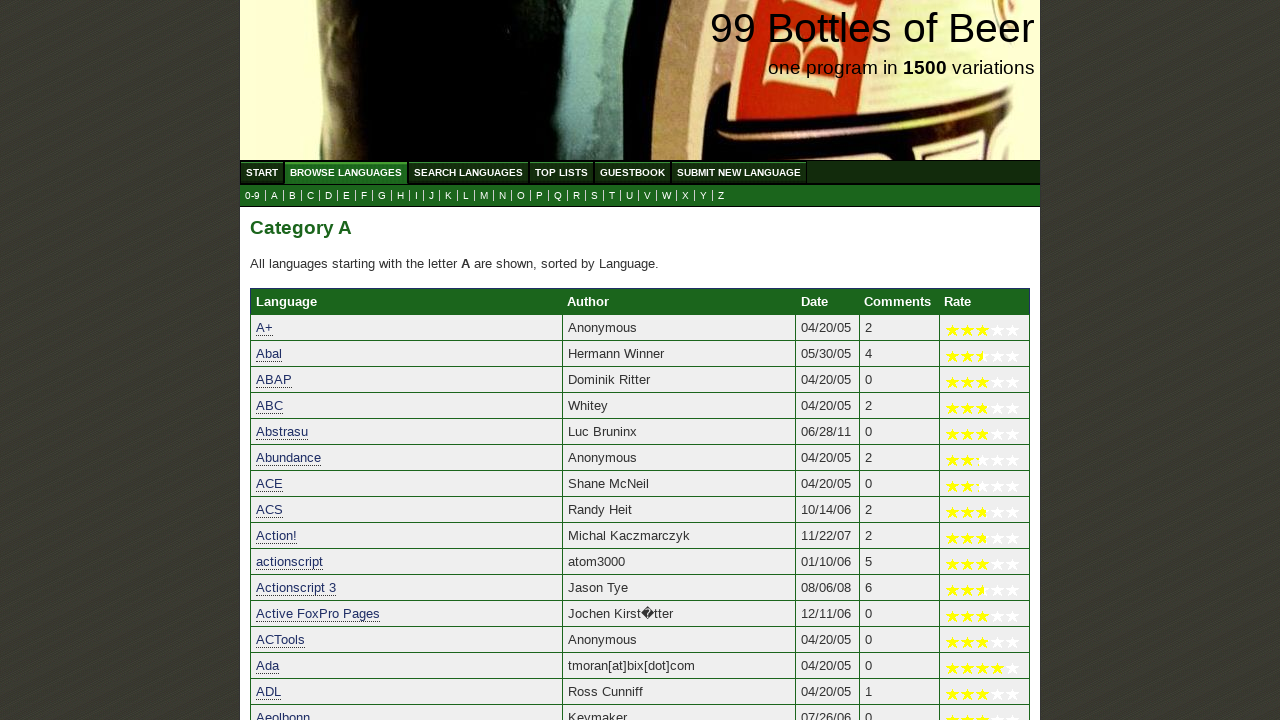

Clicked the letter E link at (346, 196) on a[href='e.html']
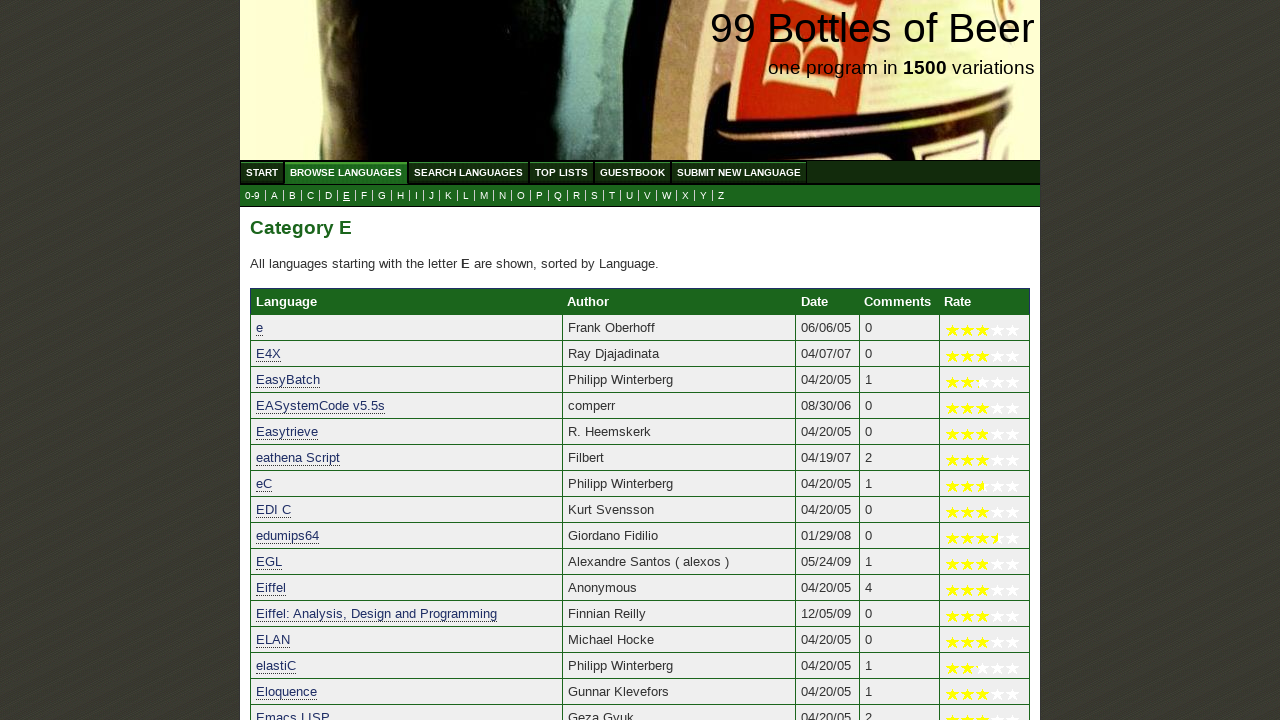

Programming language results loaded
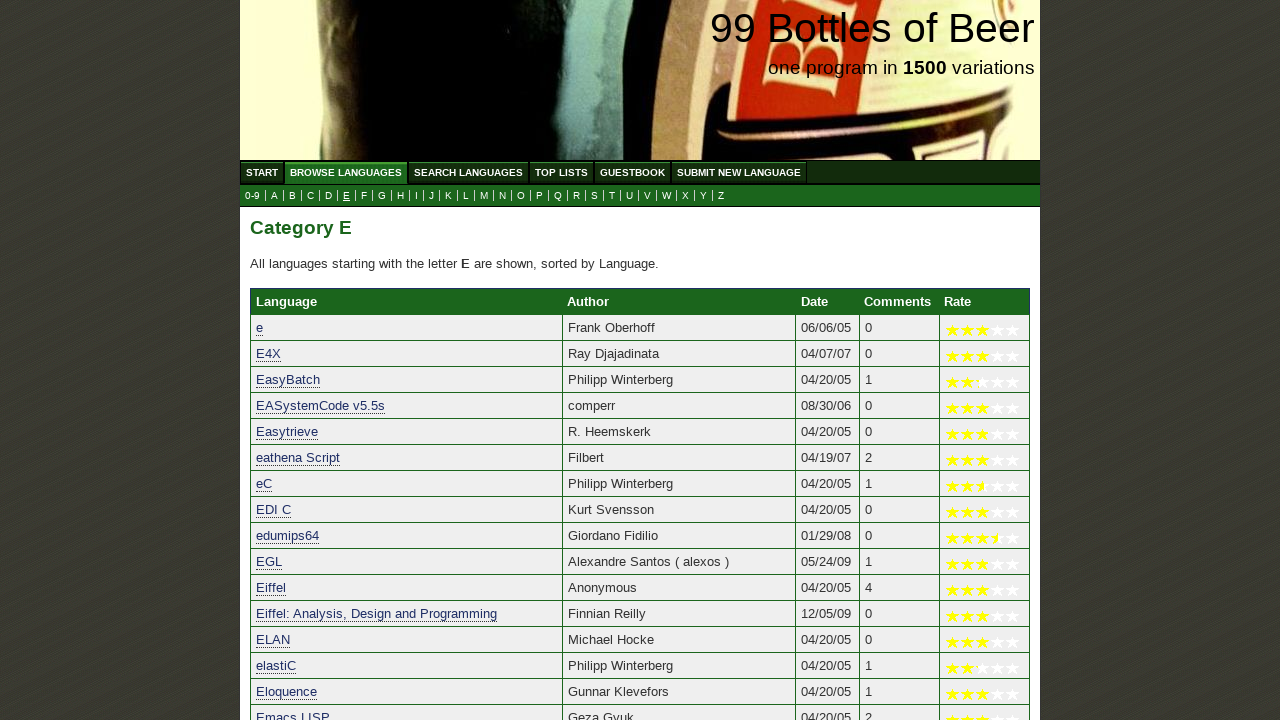

Retrieved 34 programming language results
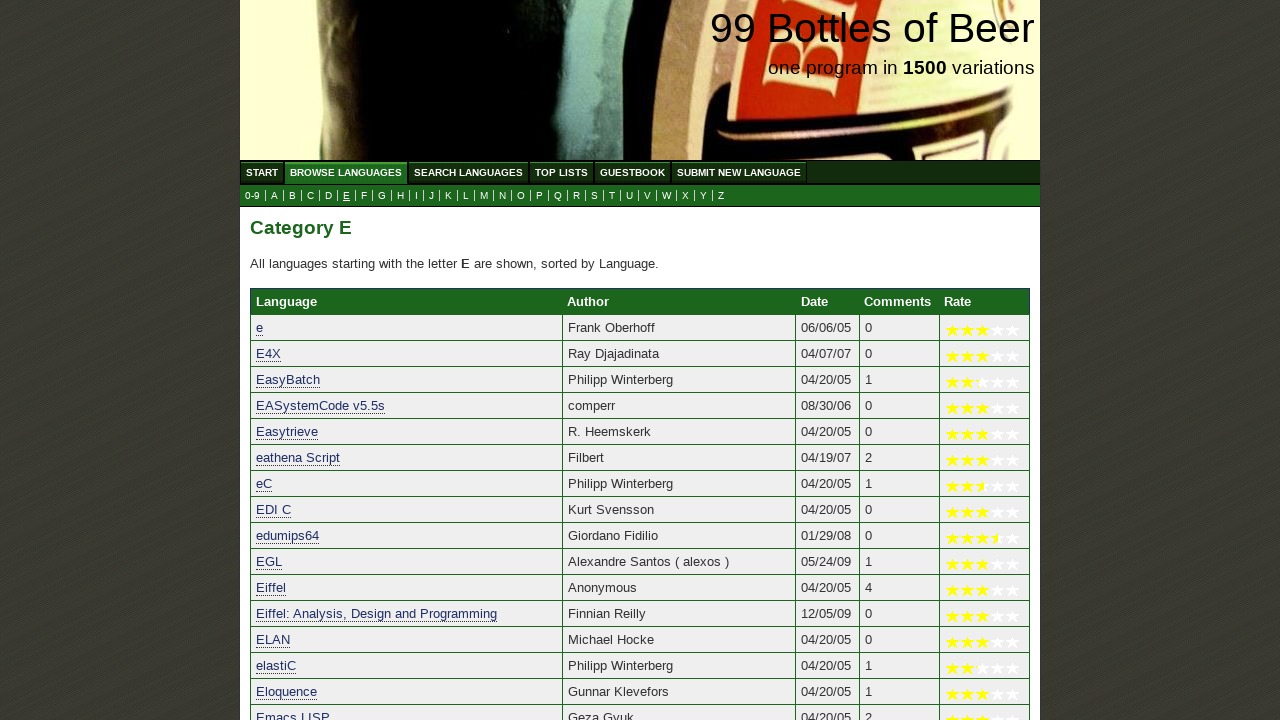

Verified 'e' starts with 'e'
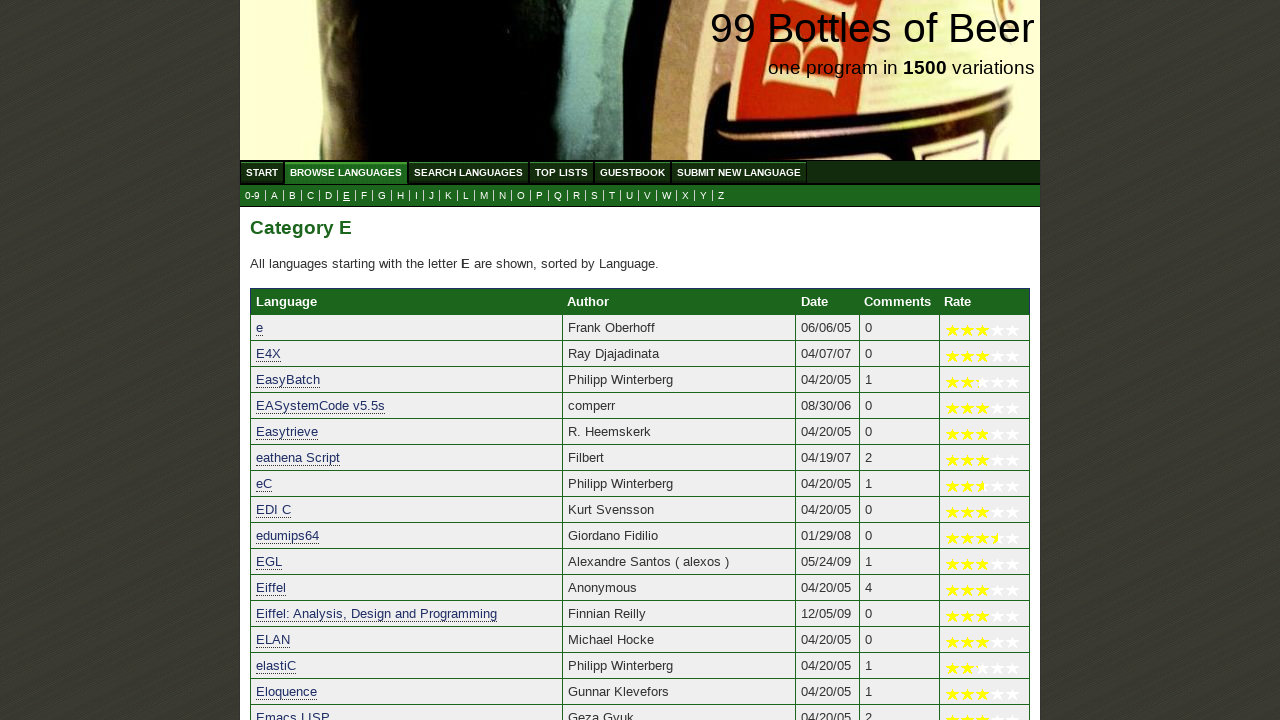

Verified 'E4X' starts with 'e'
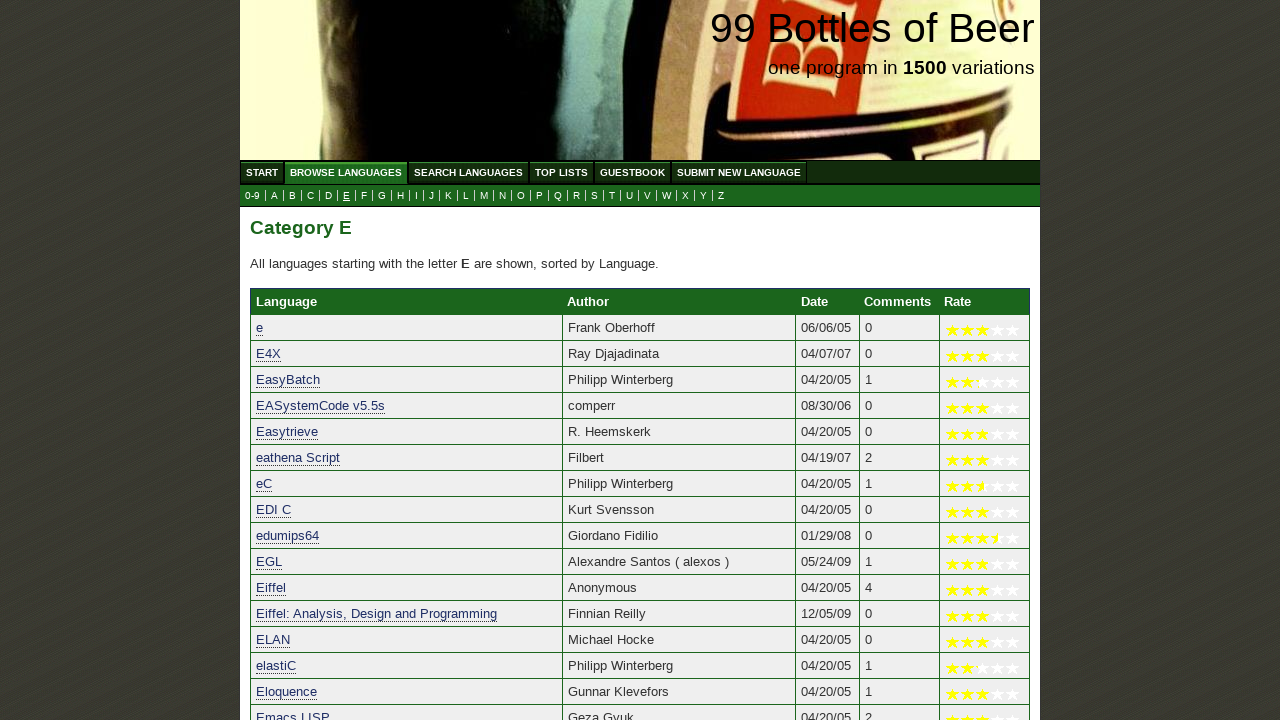

Verified 'EasyBatch' starts with 'e'
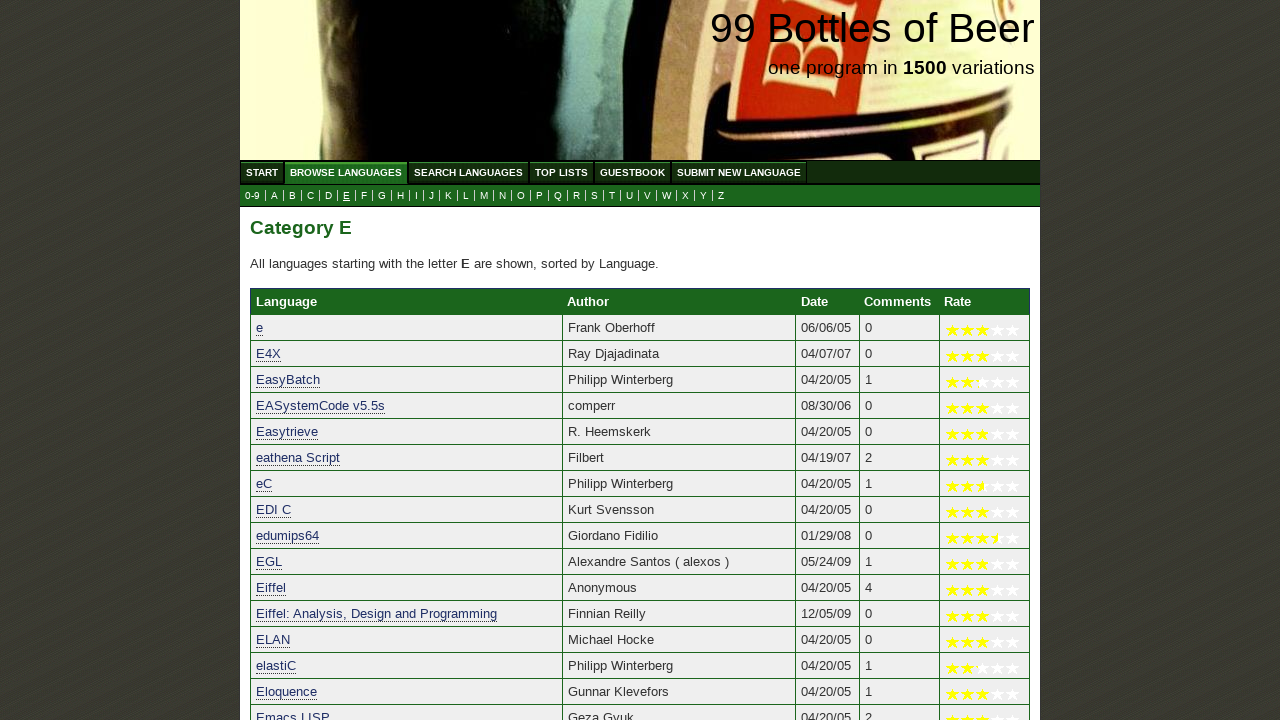

Verified 'EASystemCode v5.5s' starts with 'e'
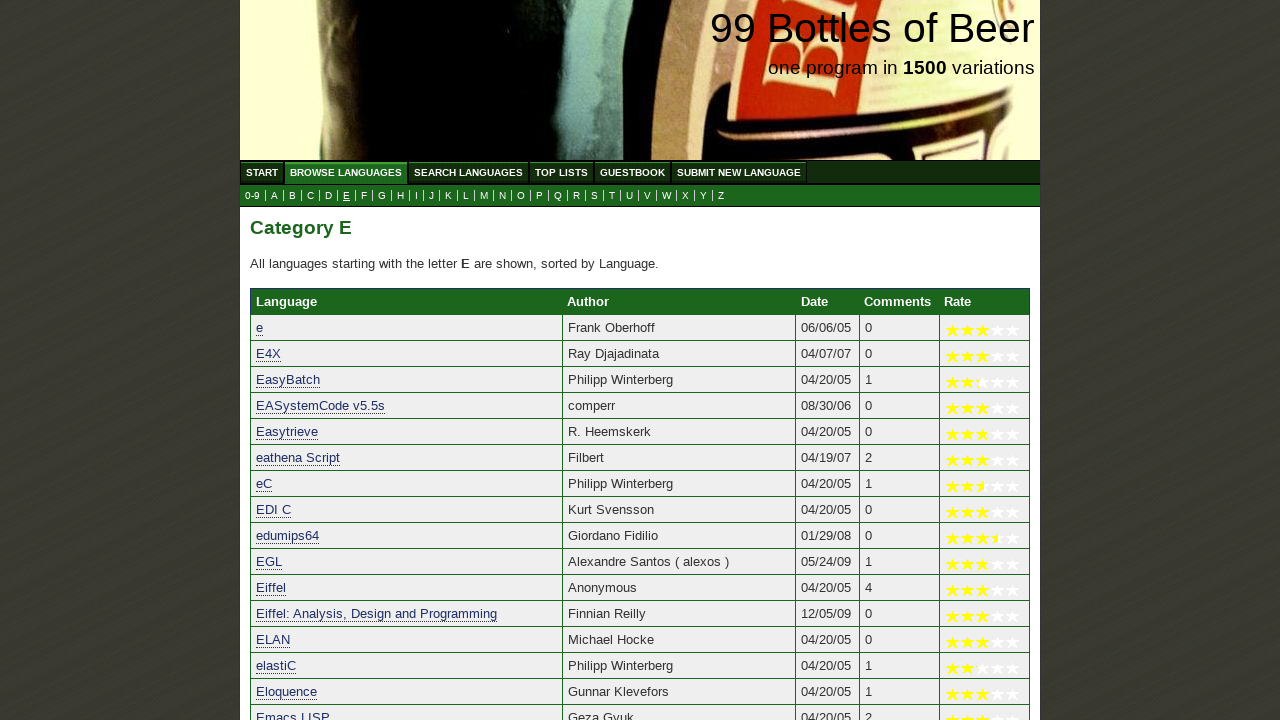

Verified 'Easytrieve' starts with 'e'
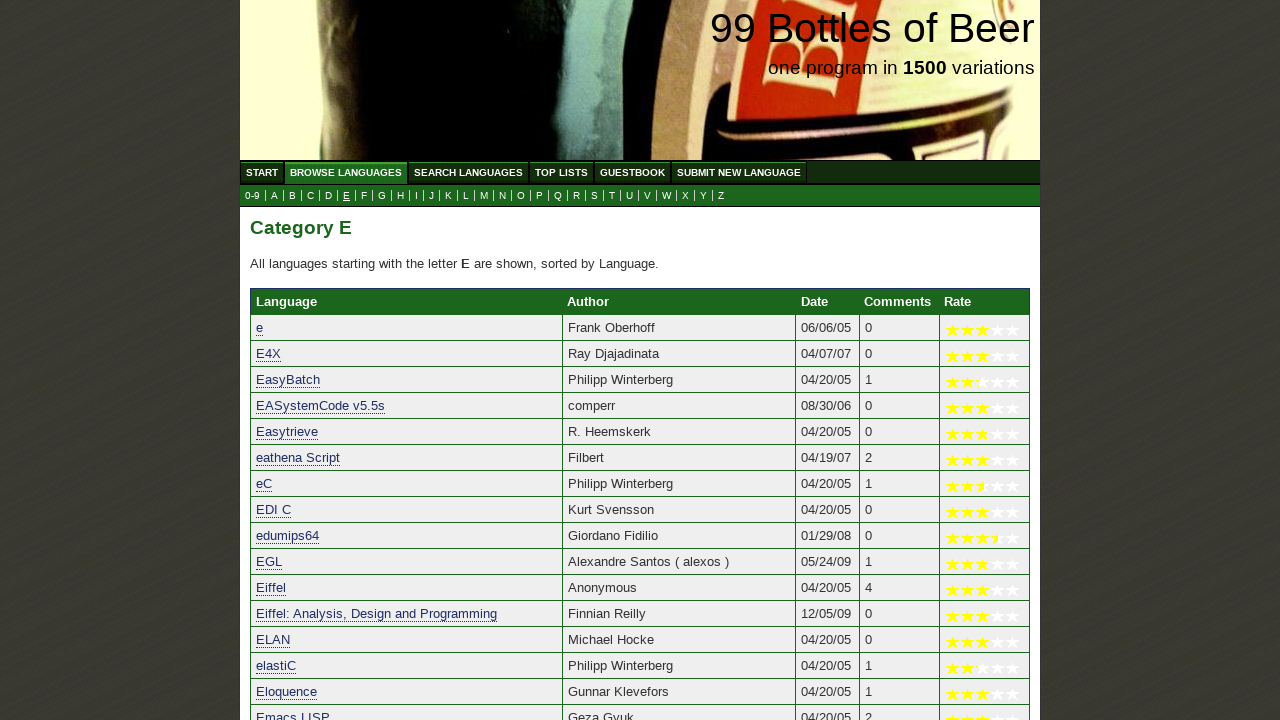

Verified 'eathena Script' starts with 'e'
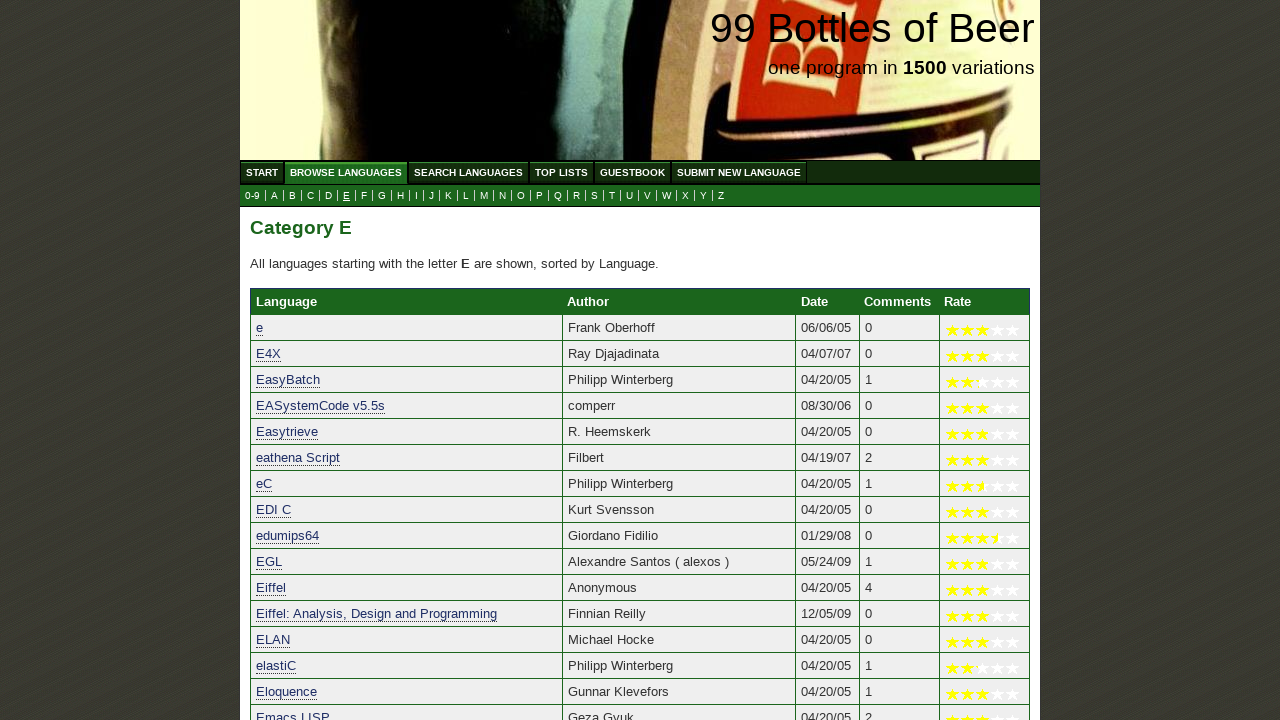

Verified 'eC' starts with 'e'
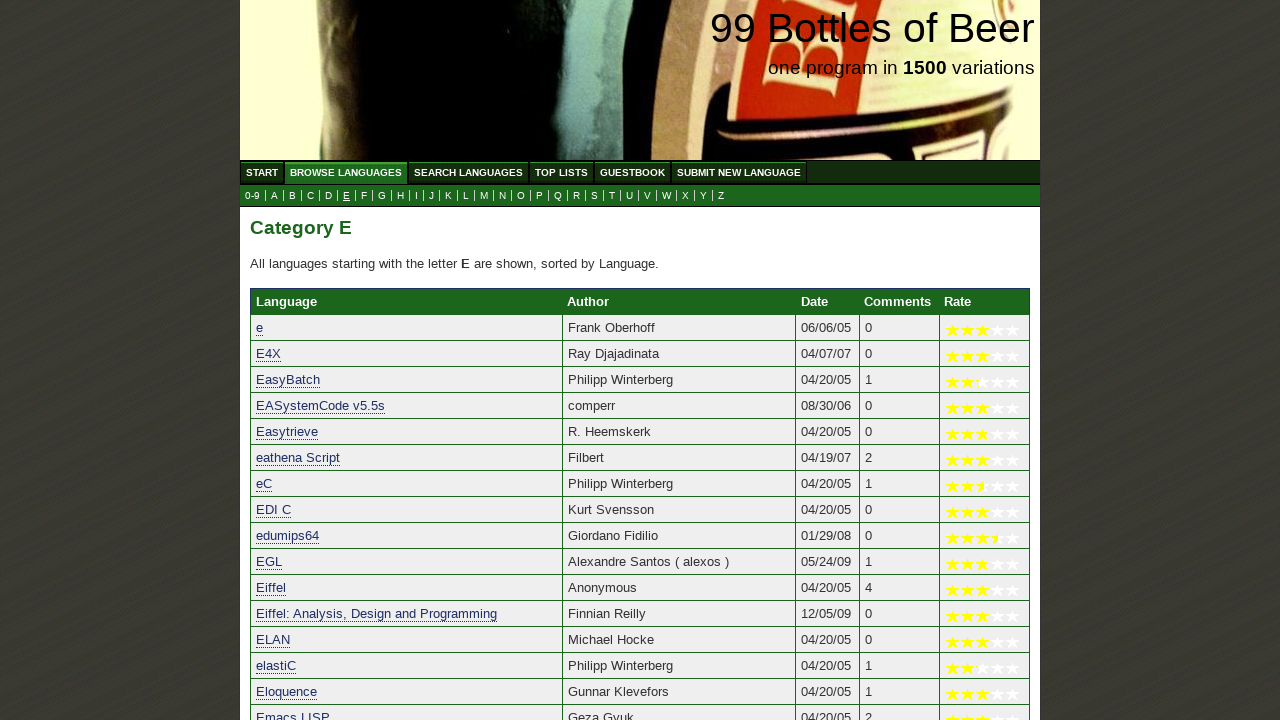

Verified 'EDI C' starts with 'e'
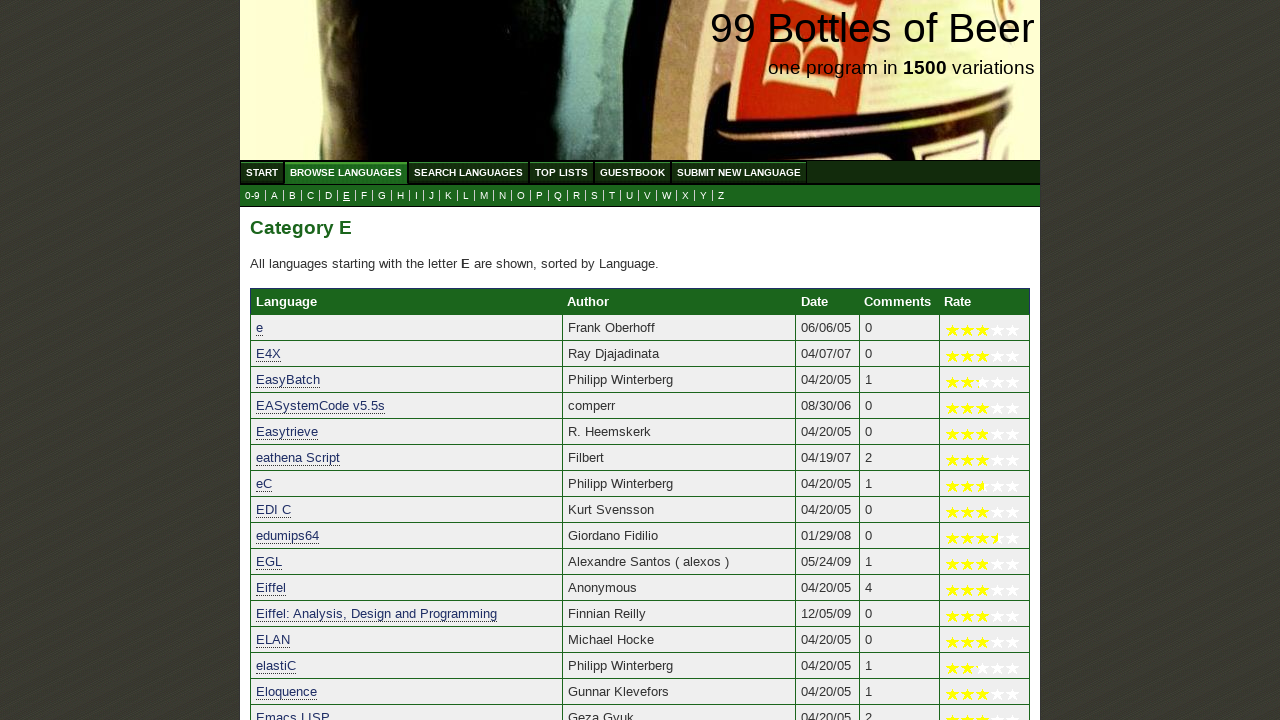

Verified 'edumips64' starts with 'e'
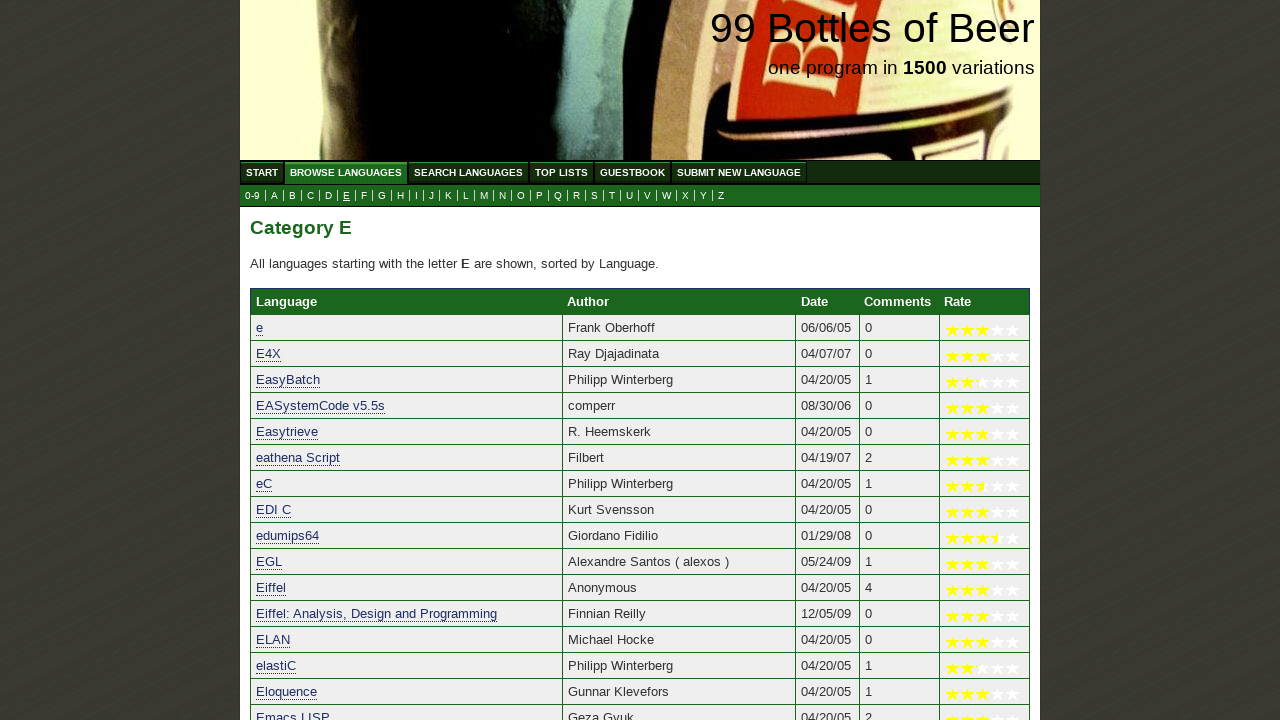

Verified 'EGL' starts with 'e'
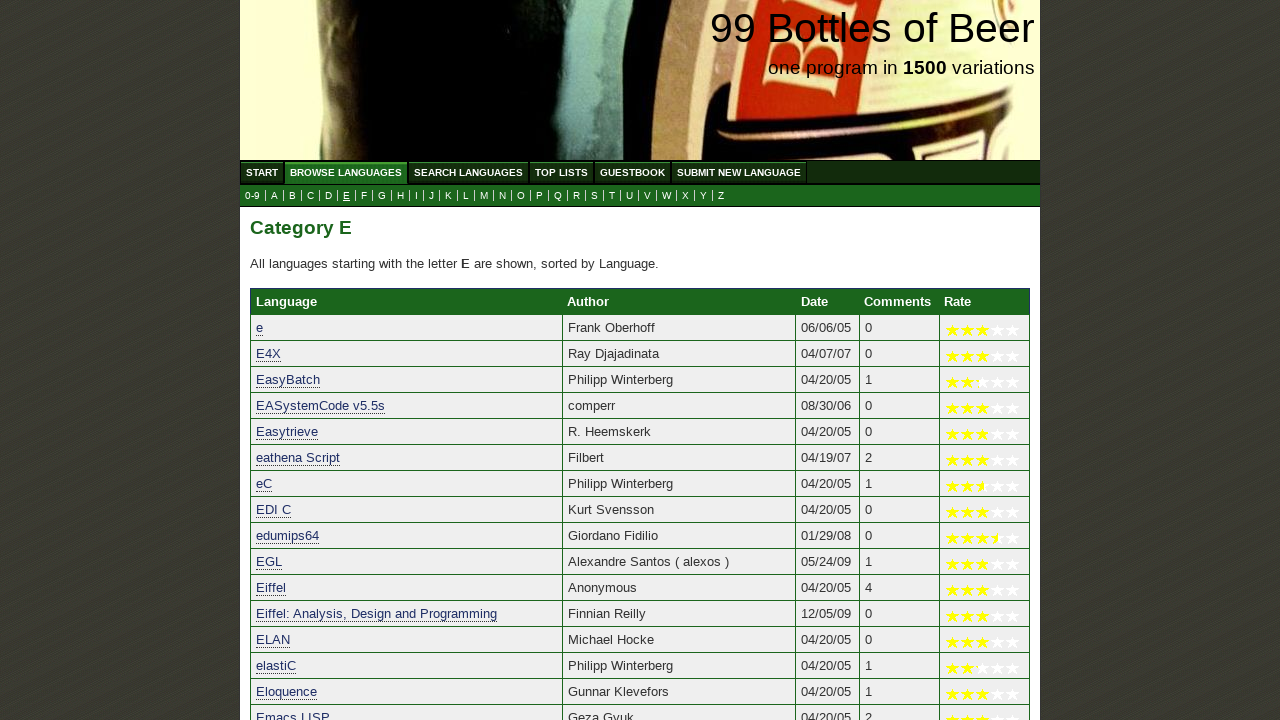

Verified 'Eiffel' starts with 'e'
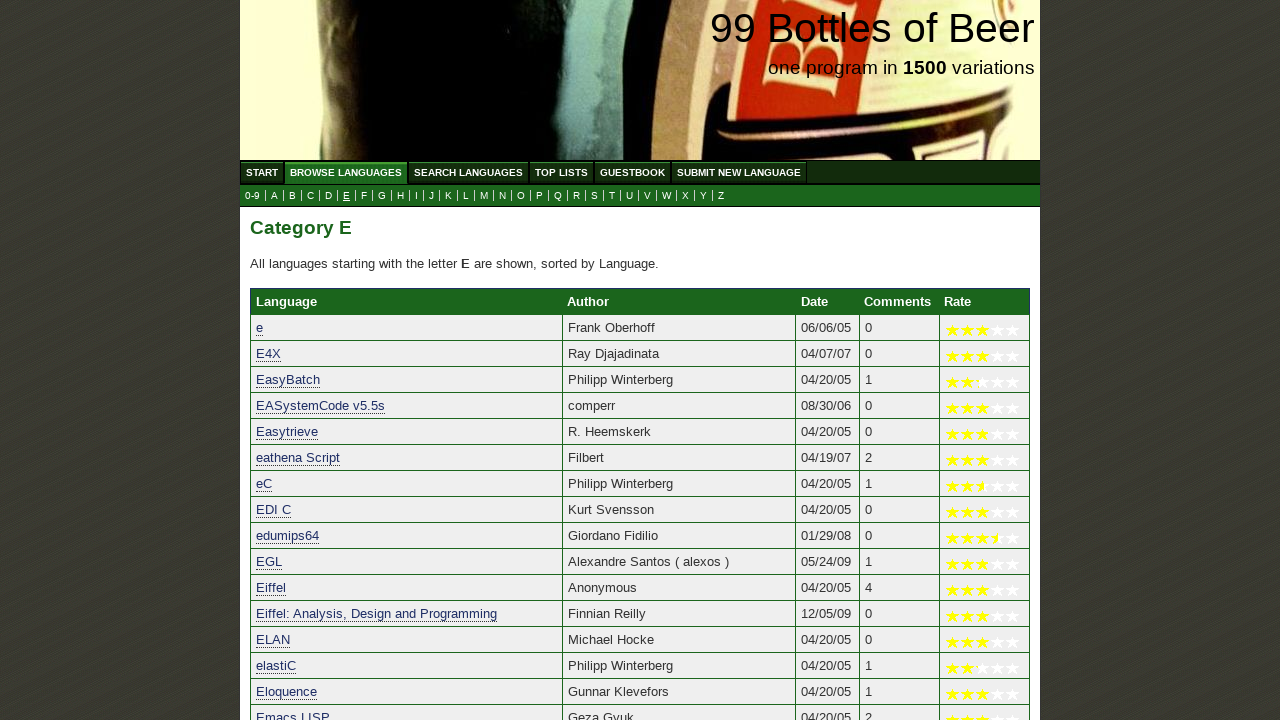

Verified 'Eiffel: Analysis, Design and Programming' starts with 'e'
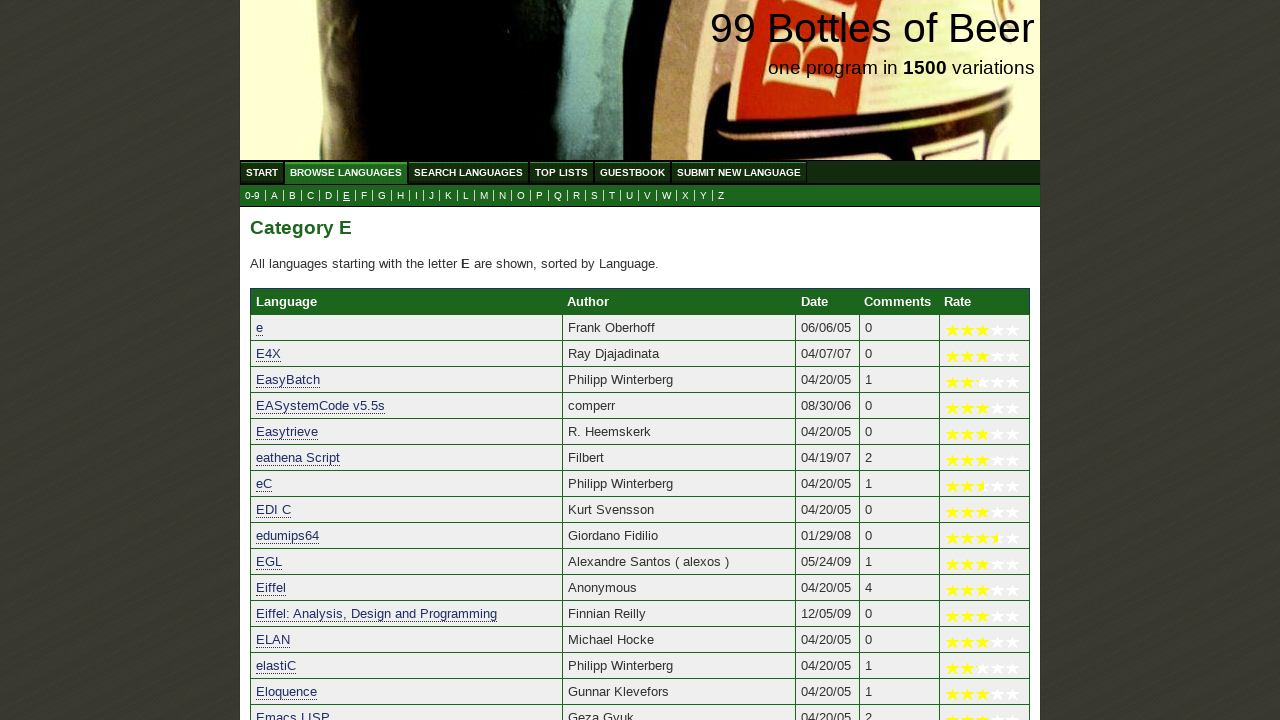

Verified 'ELAN' starts with 'e'
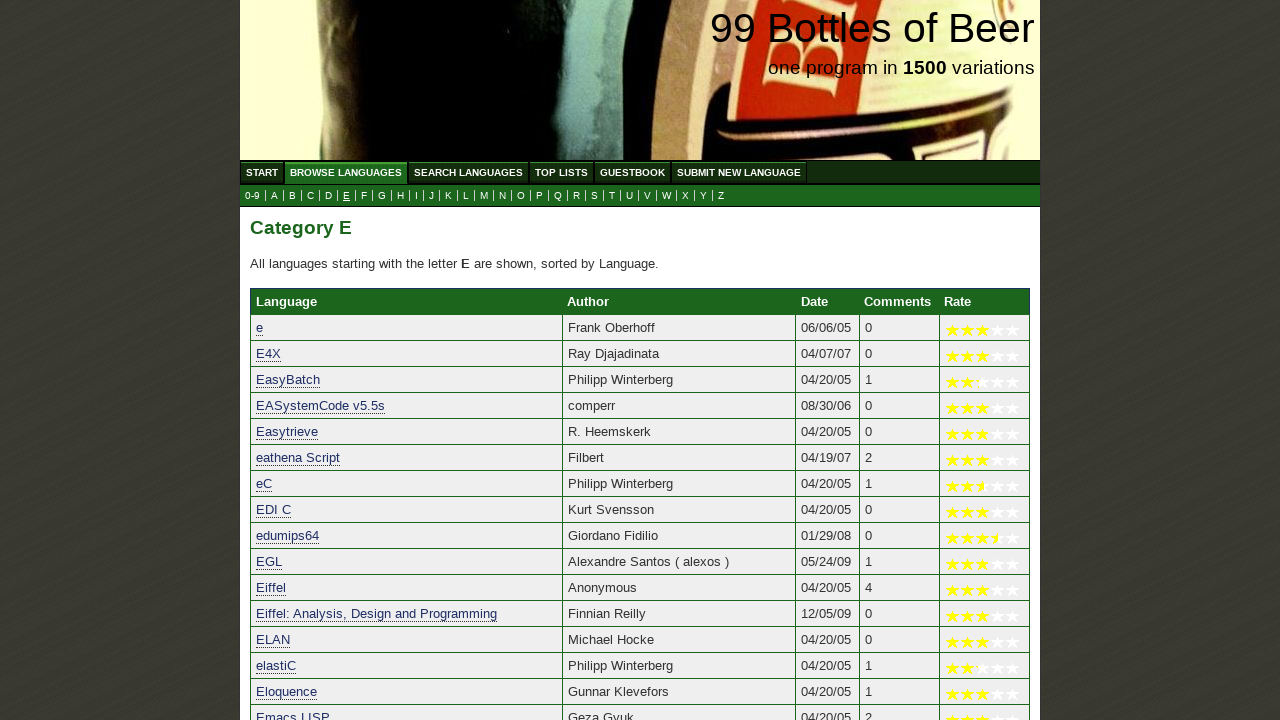

Verified 'elastiC' starts with 'e'
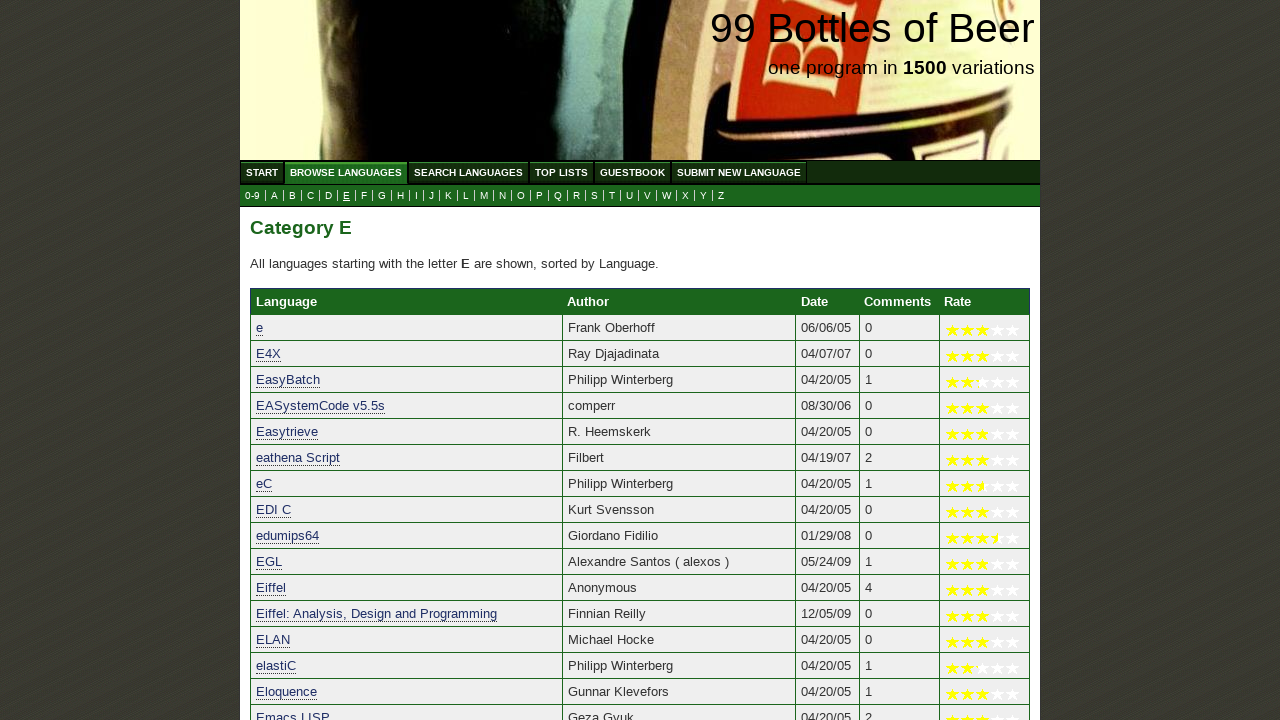

Verified 'Eloquence' starts with 'e'
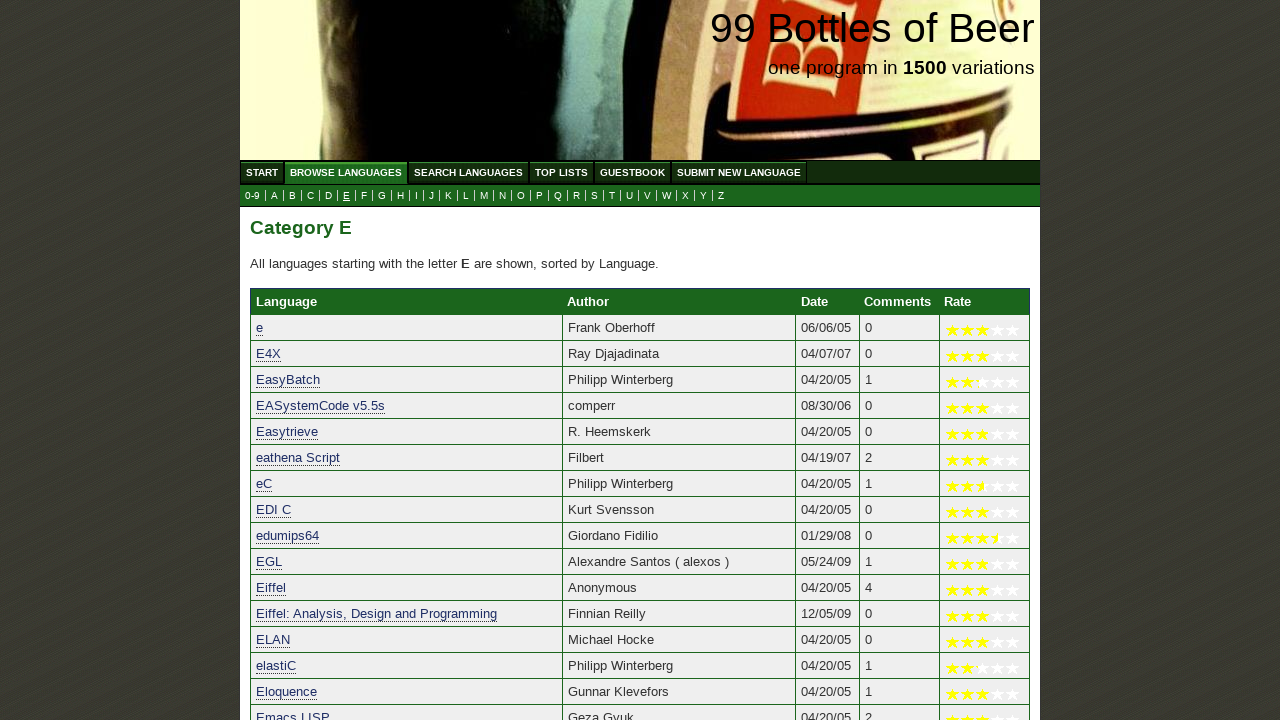

Verified 'Emacs LISP' starts with 'e'
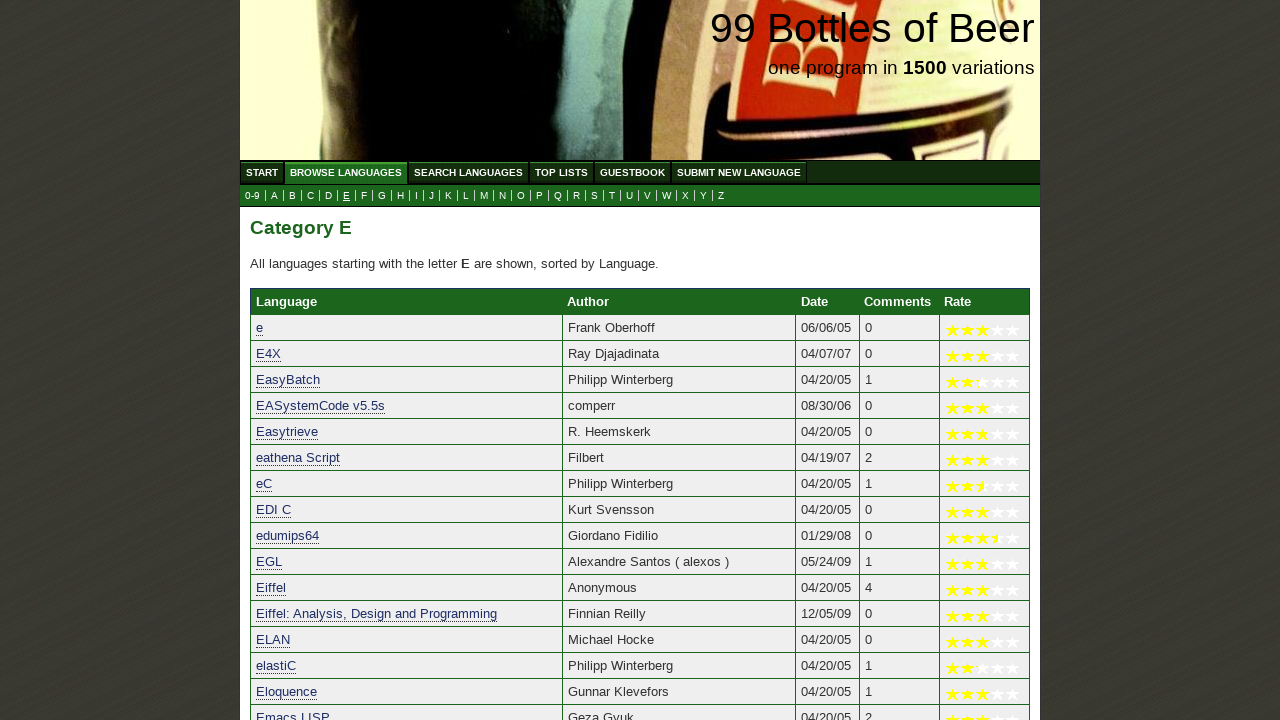

Verified 'Ember' starts with 'e'
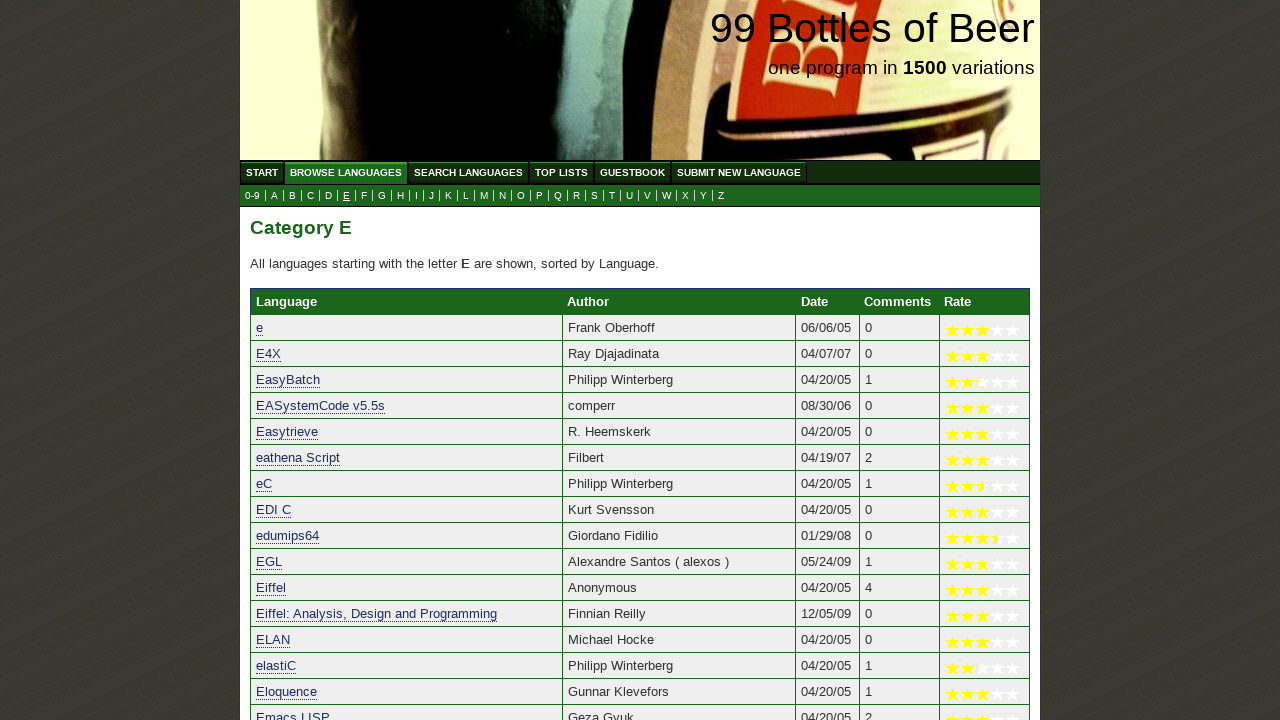

Verified 'Emerald' starts with 'e'
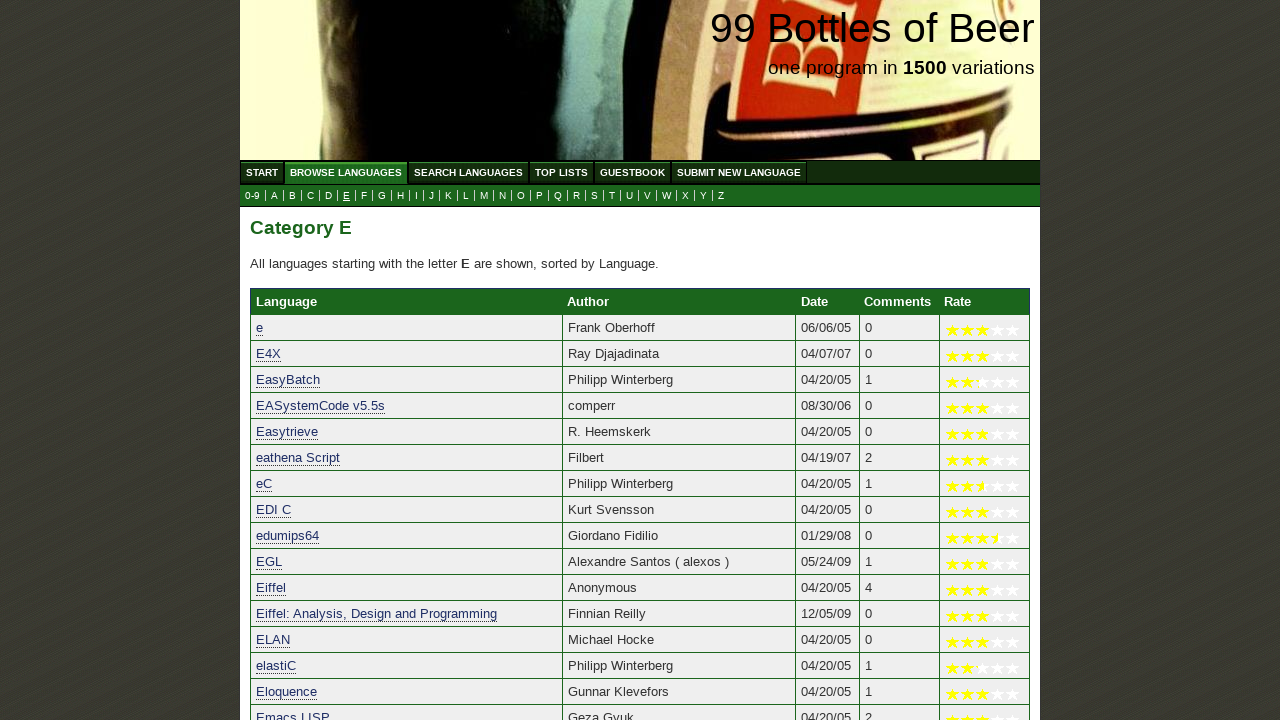

Verified 'Emoticon' starts with 'e'
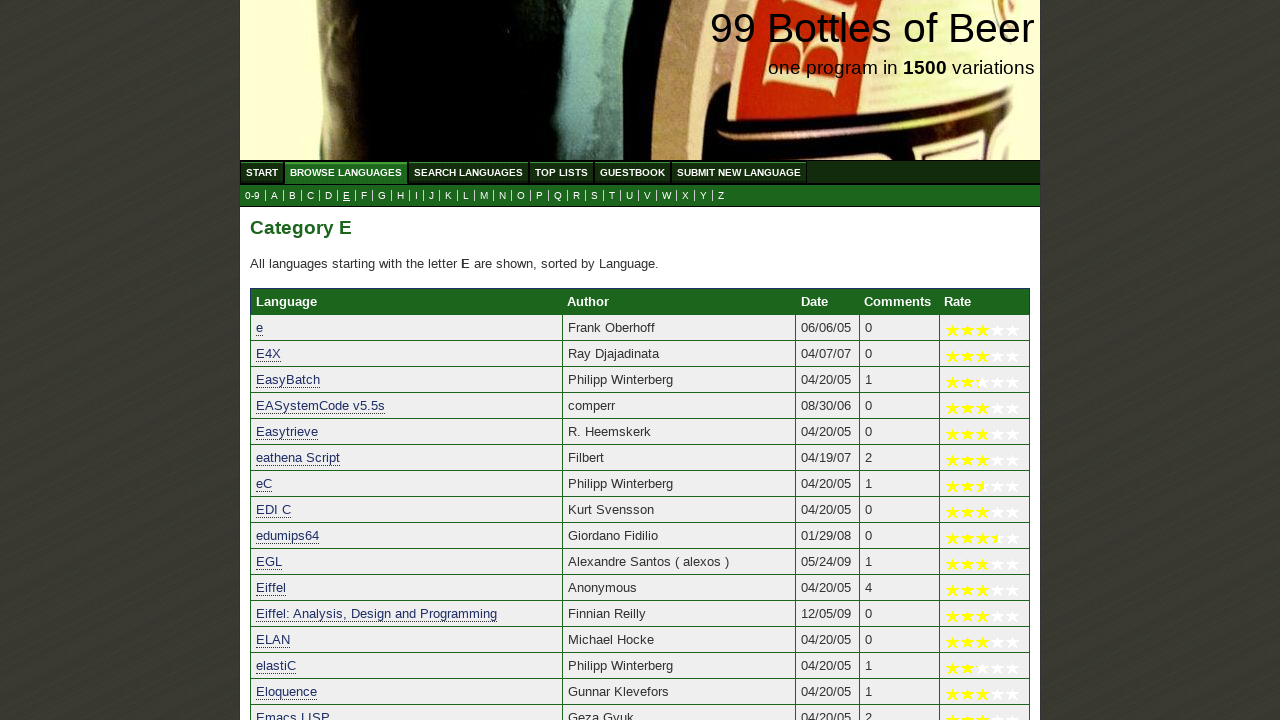

Verified 'Enema' starts with 'e'
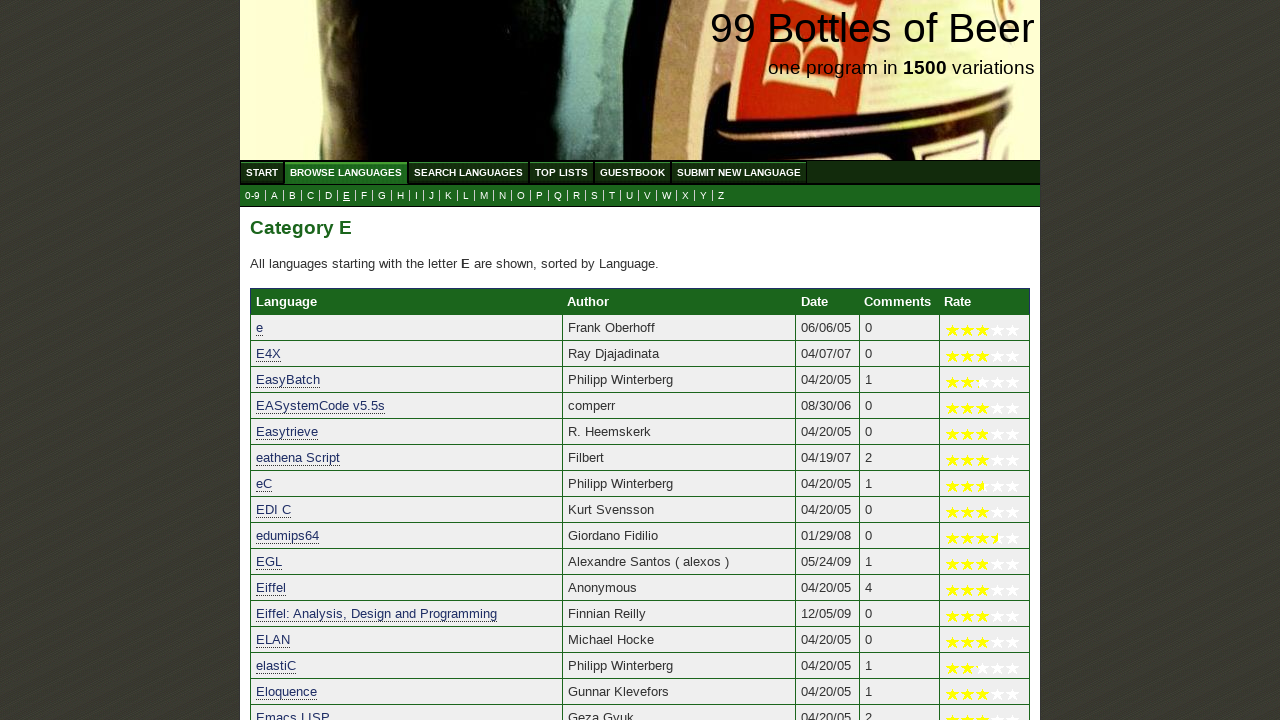

Verified 'English' starts with 'e'
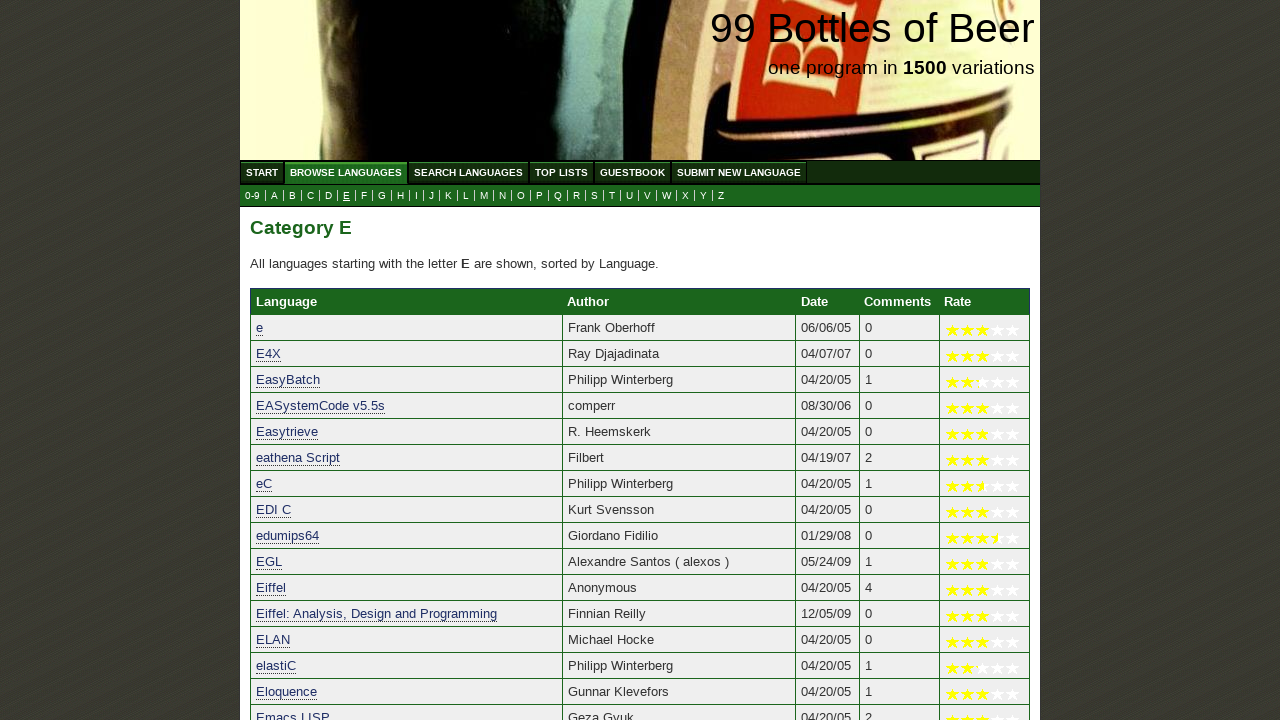

Verified 'ENIAC' starts with 'e'
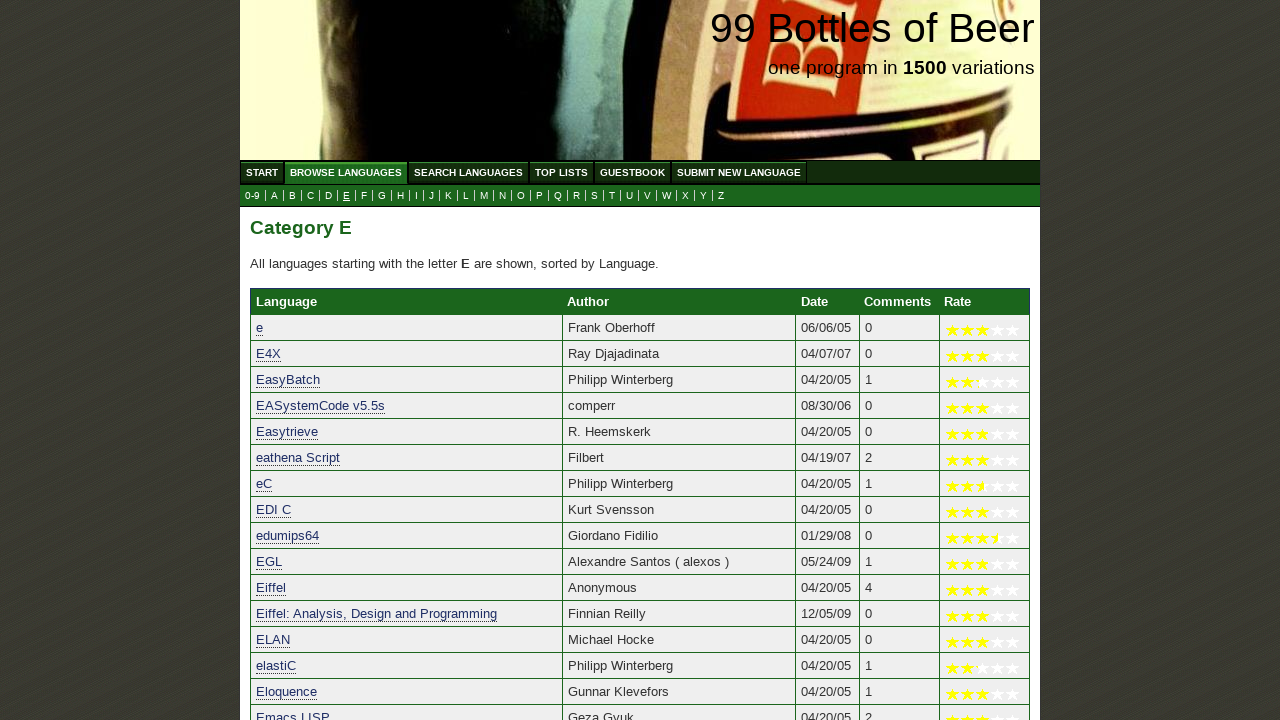

Verified 'EPICS' starts with 'e'
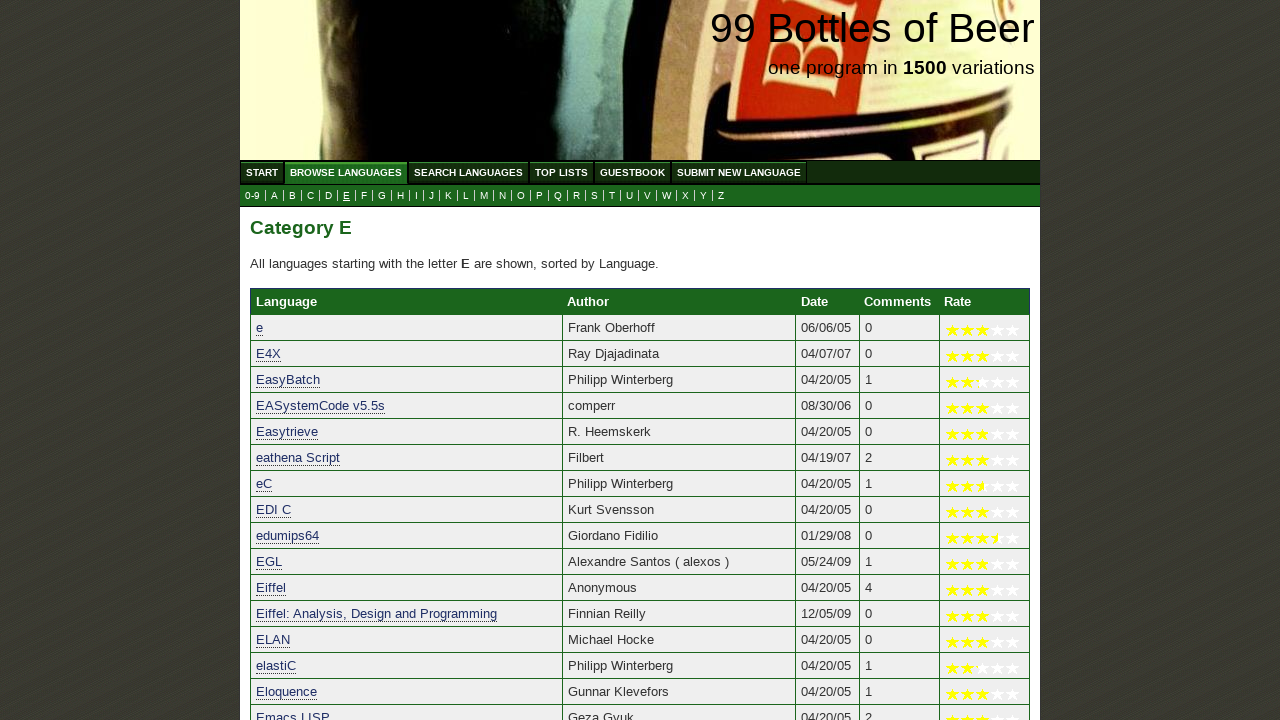

Verified 'EPM Macro' starts with 'e'
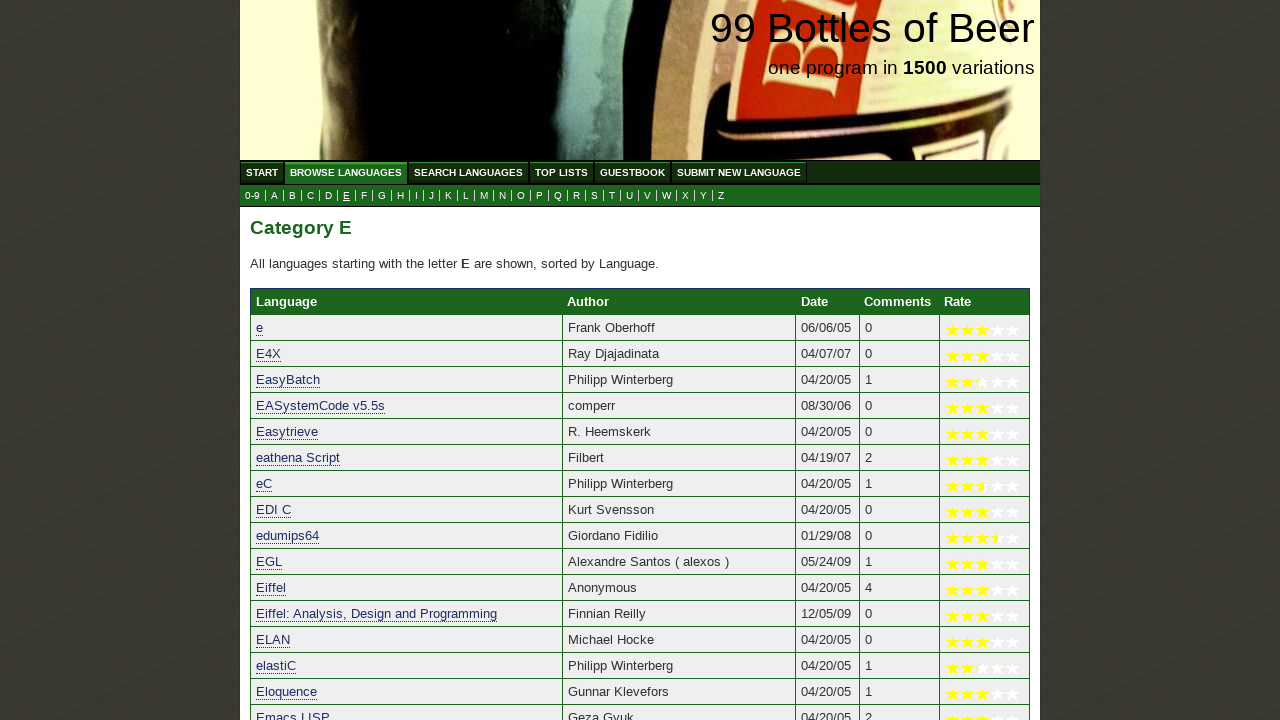

Verified 'Erlang' starts with 'e'
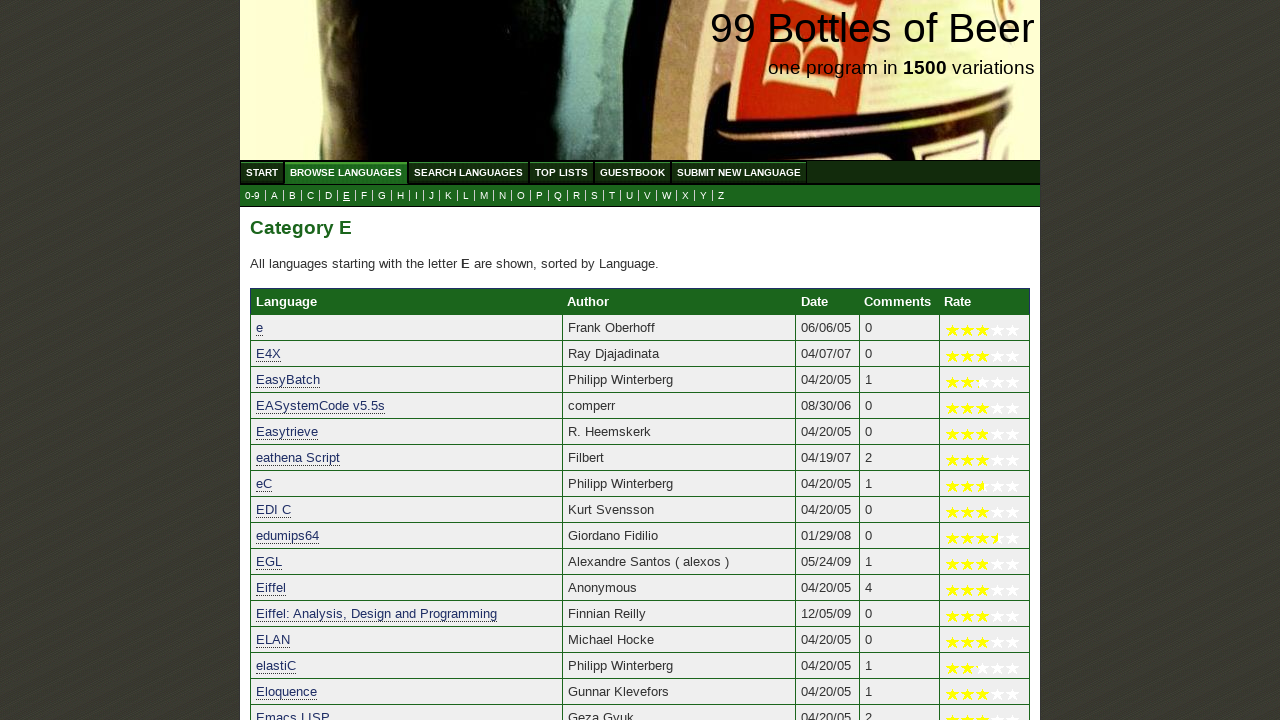

Verified 'Esofunk' starts with 'e'
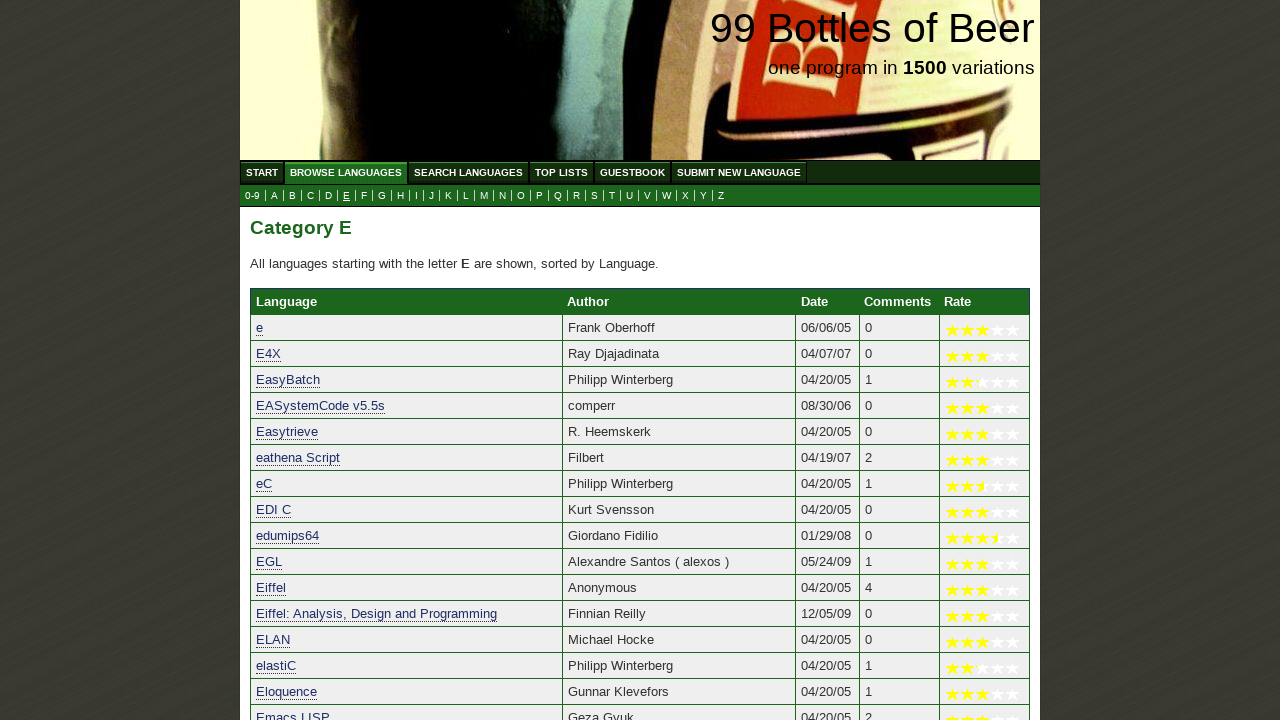

Verified 'ETA' starts with 'e'
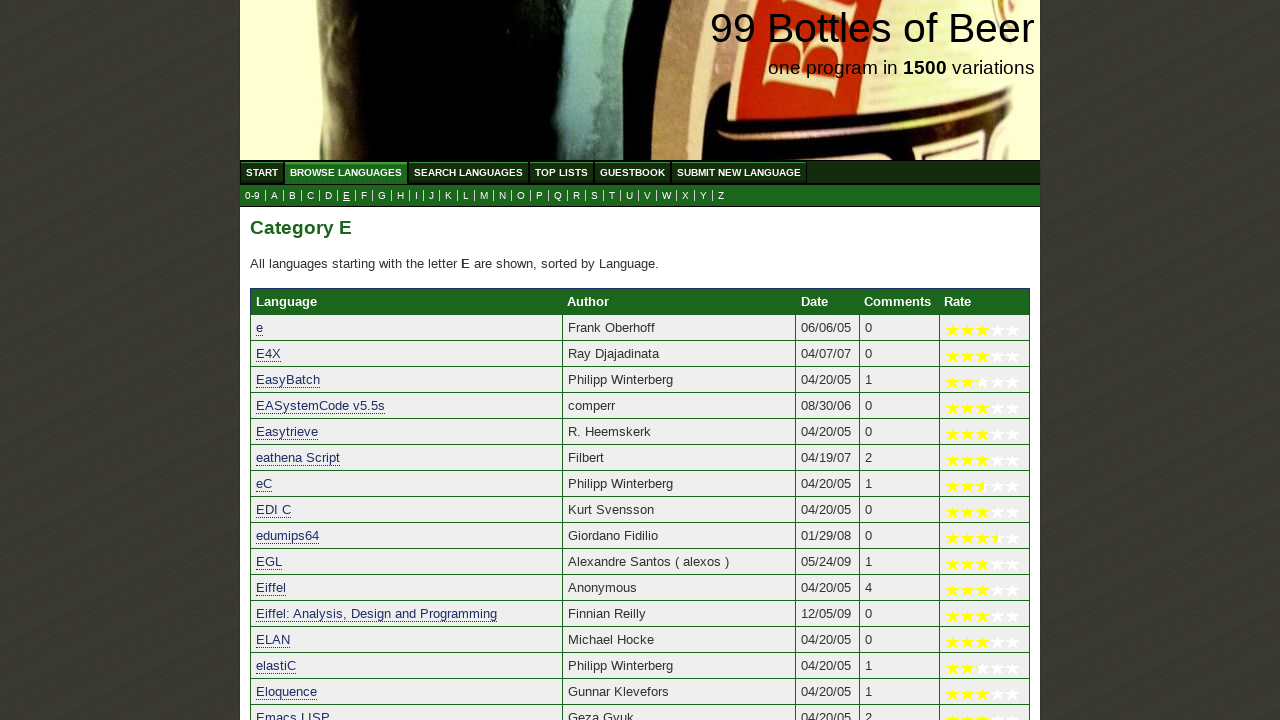

Verified 'Ethos Basic' starts with 'e'
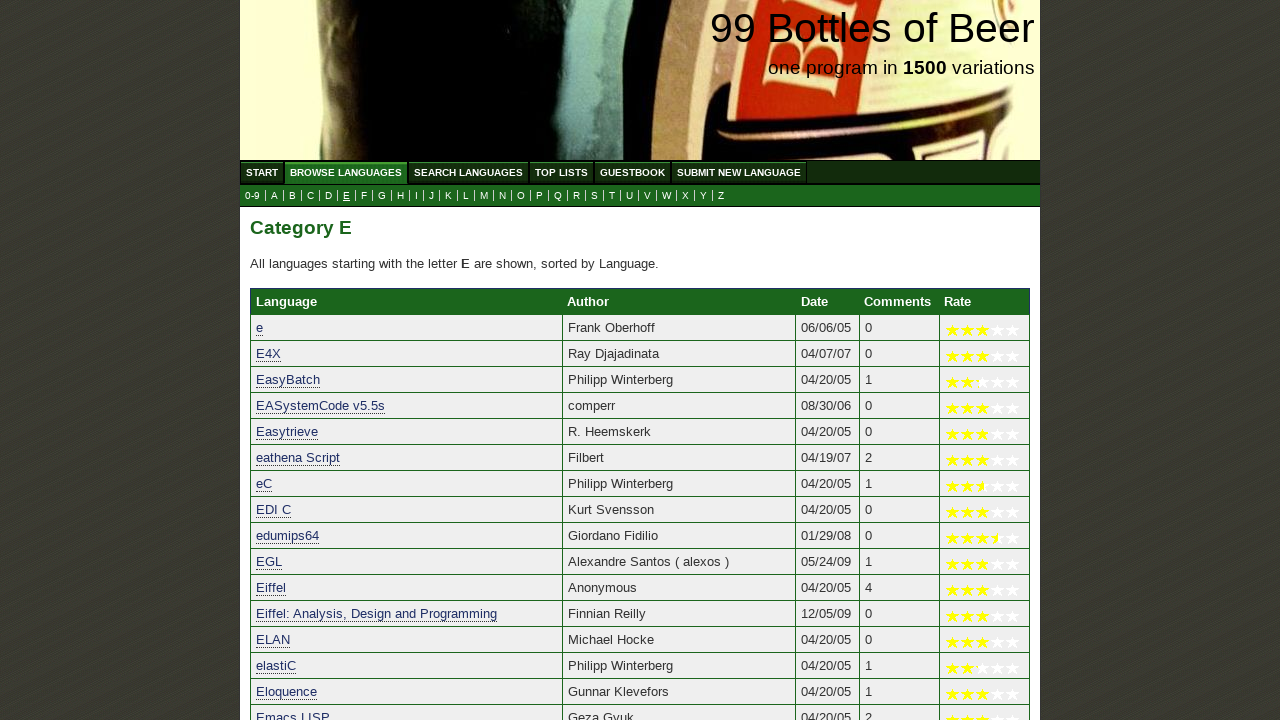

Verified 'Euphoria' starts with 'e'
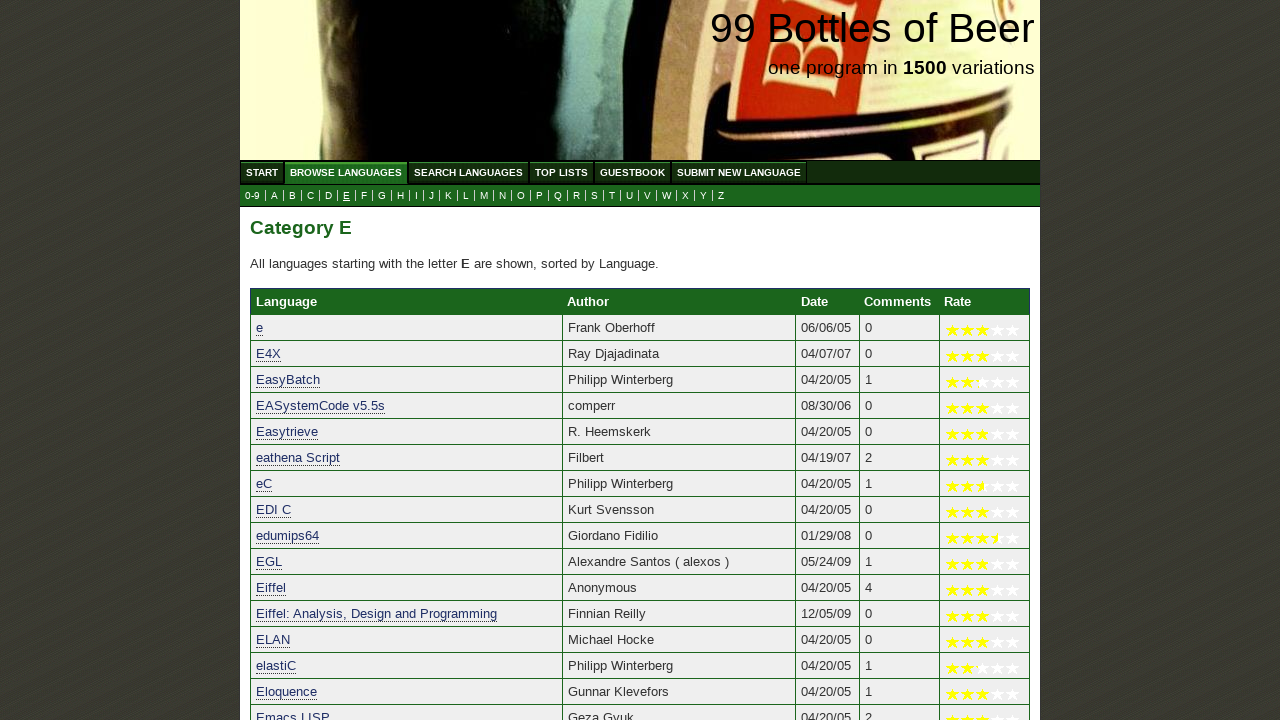

Verified 'Ex' starts with 'e'
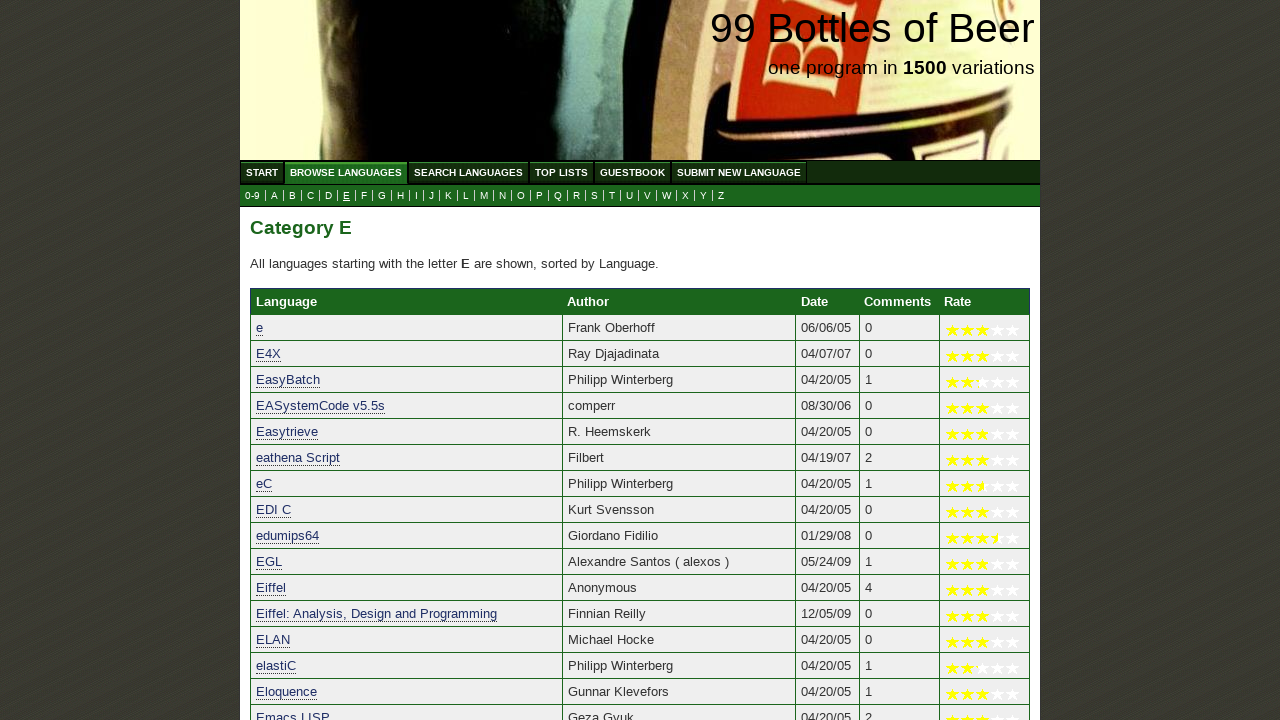

Verified 'Excel' starts with 'e'
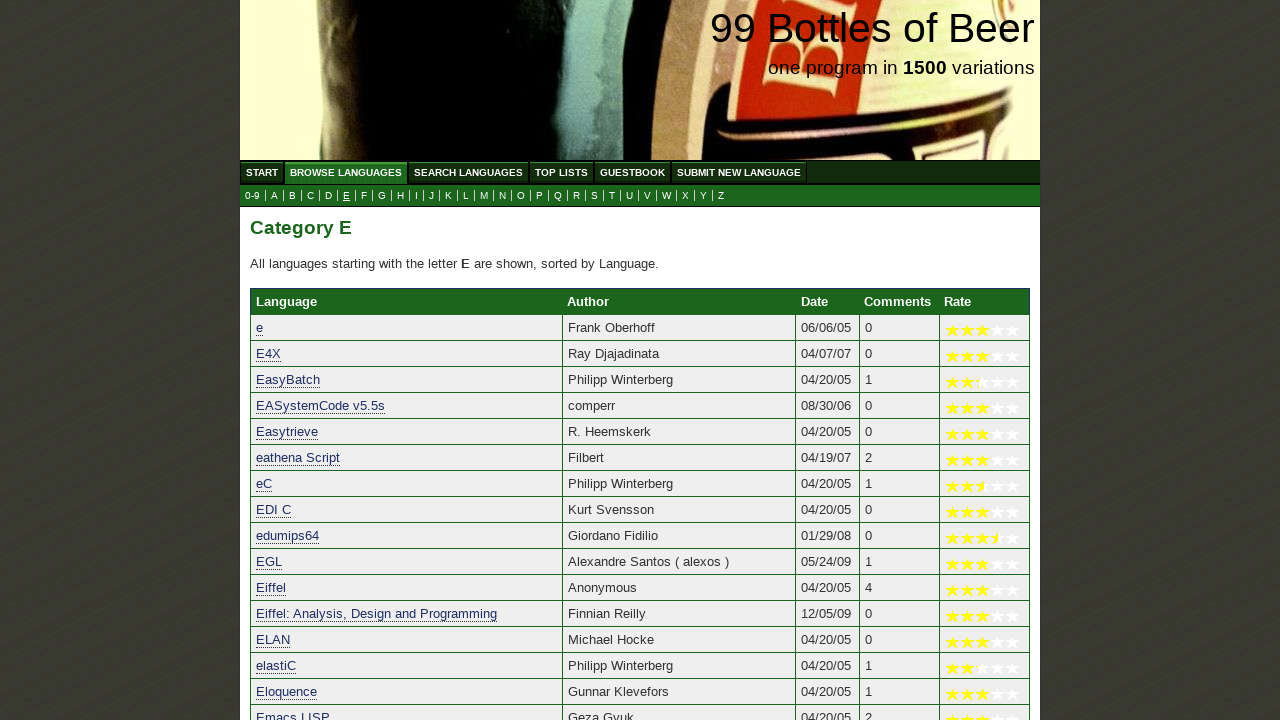

Verified 'EXEC' starts with 'e'
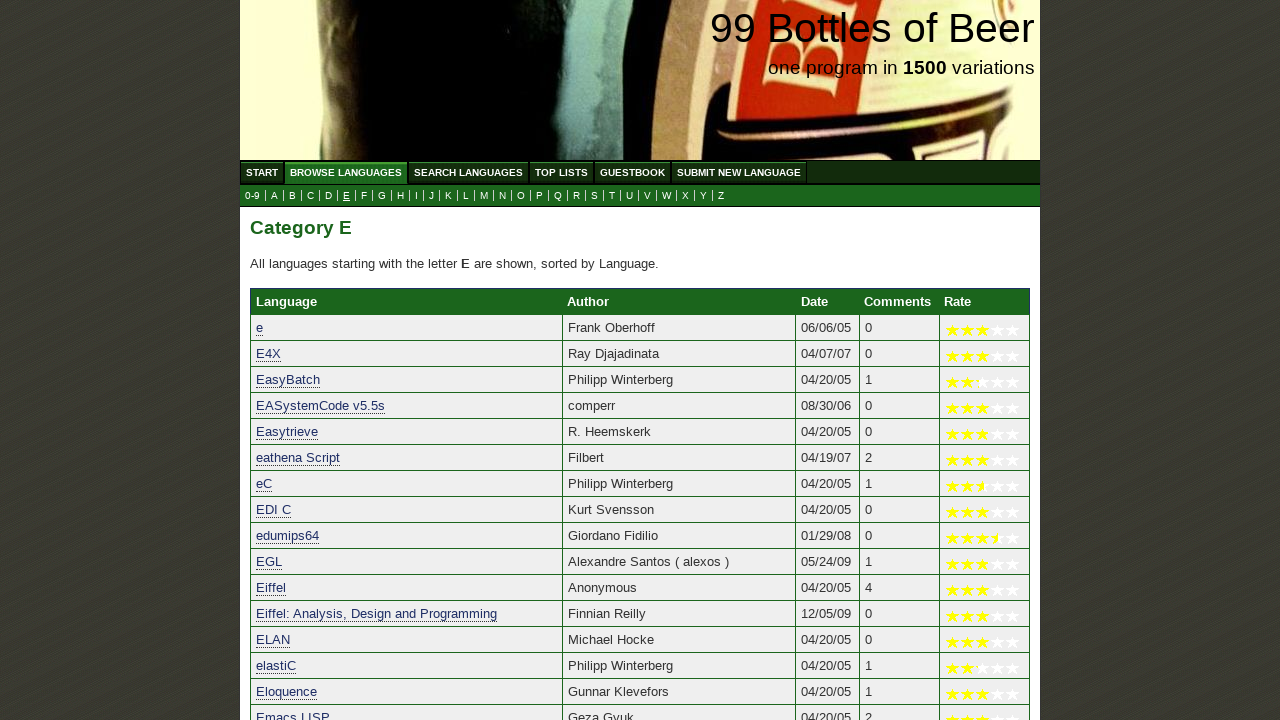

Verified 'Expect' starts with 'e'
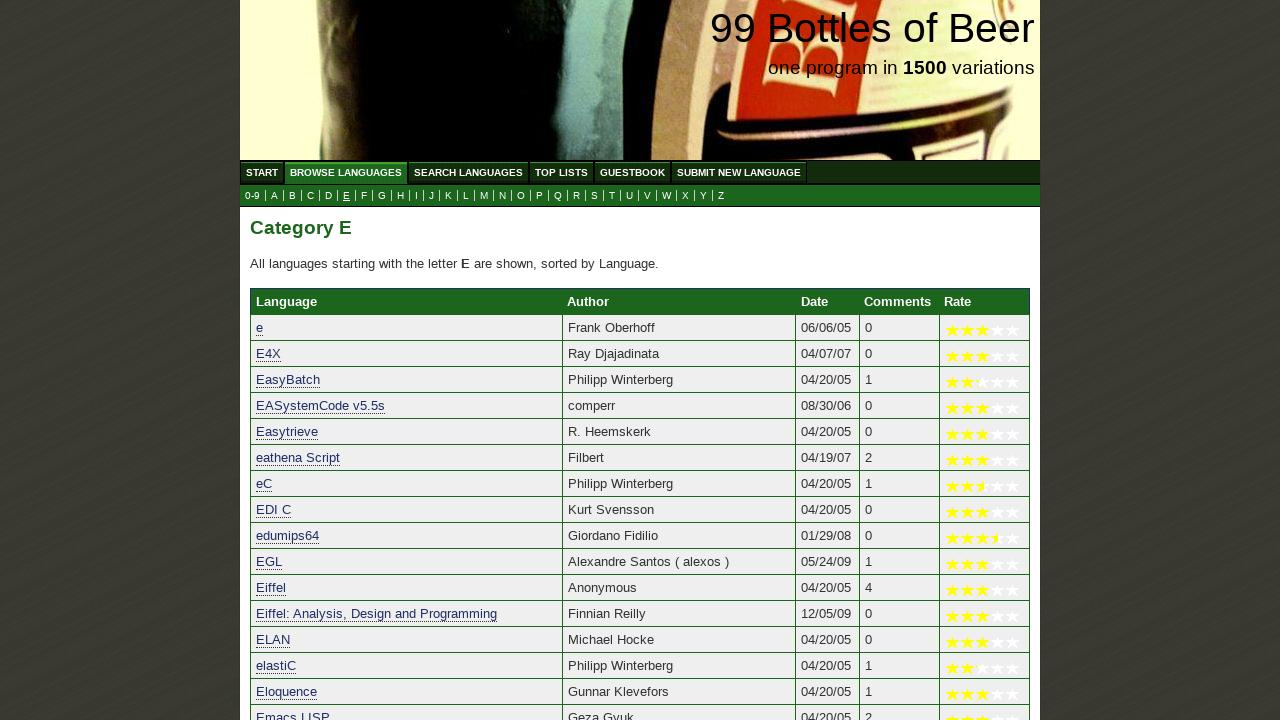

Verified 'Express' starts with 'e'
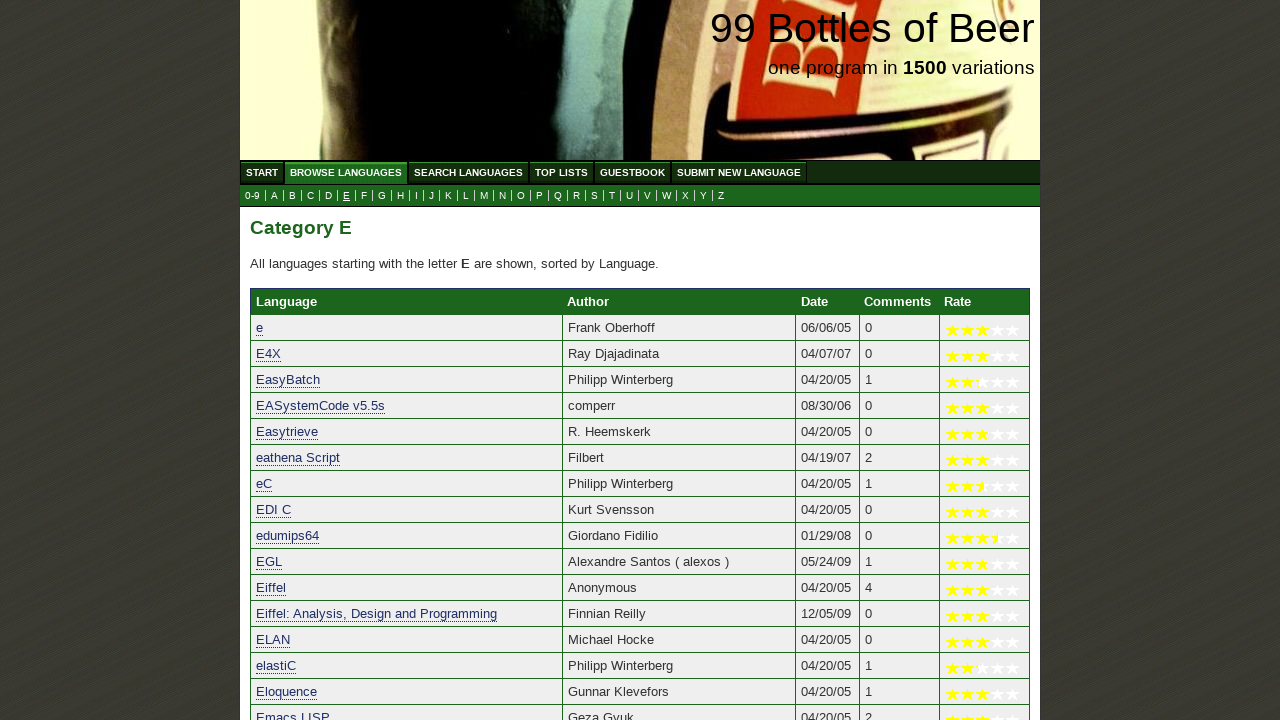

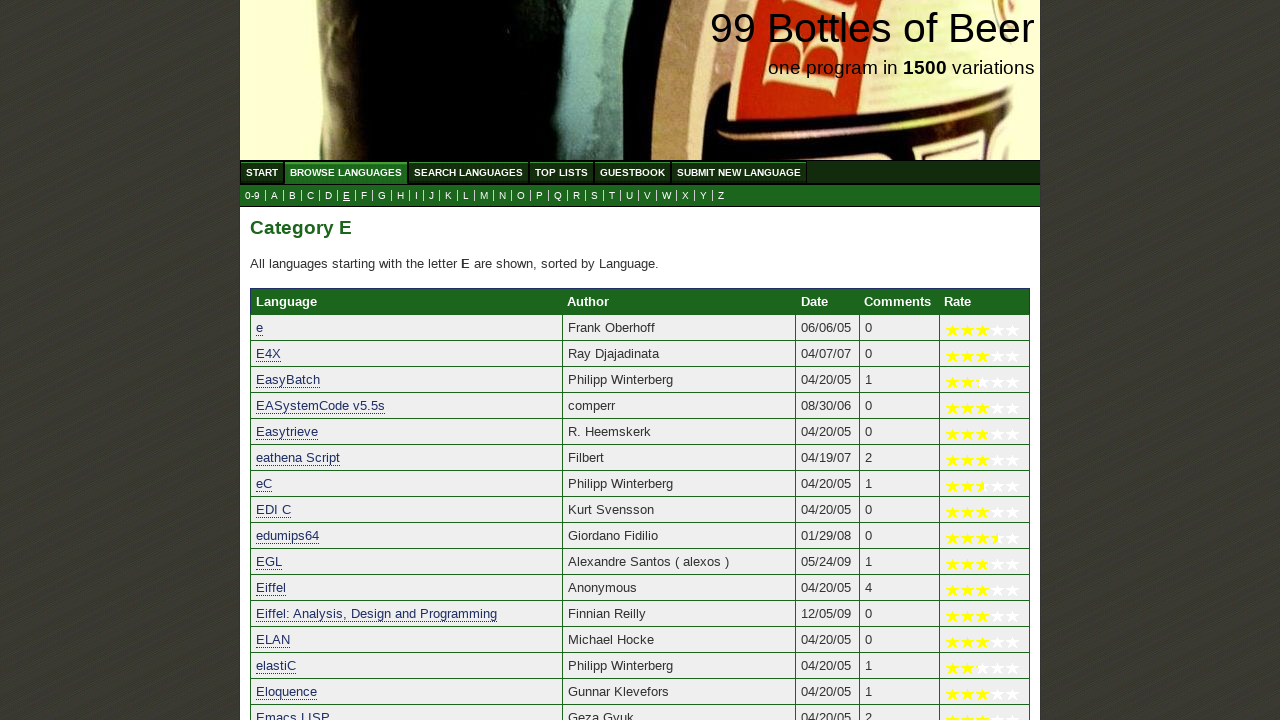